Tests navigation functionality by clicking through all links in a sidebar menu/list-group, re-fetching the elements after each click to avoid stale element references

Starting URL: https://naveenautomationlabs.com/opencart/index.php?route=account/login

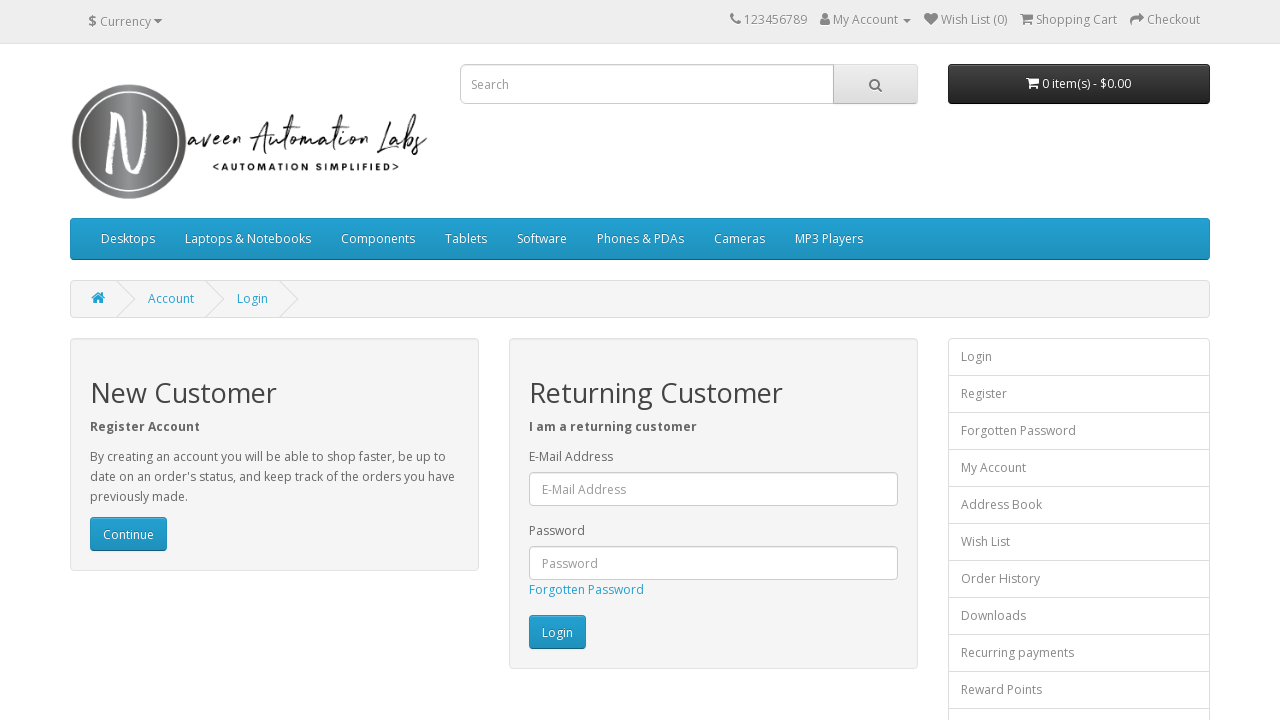

Located all links in list-group sidebar navigation
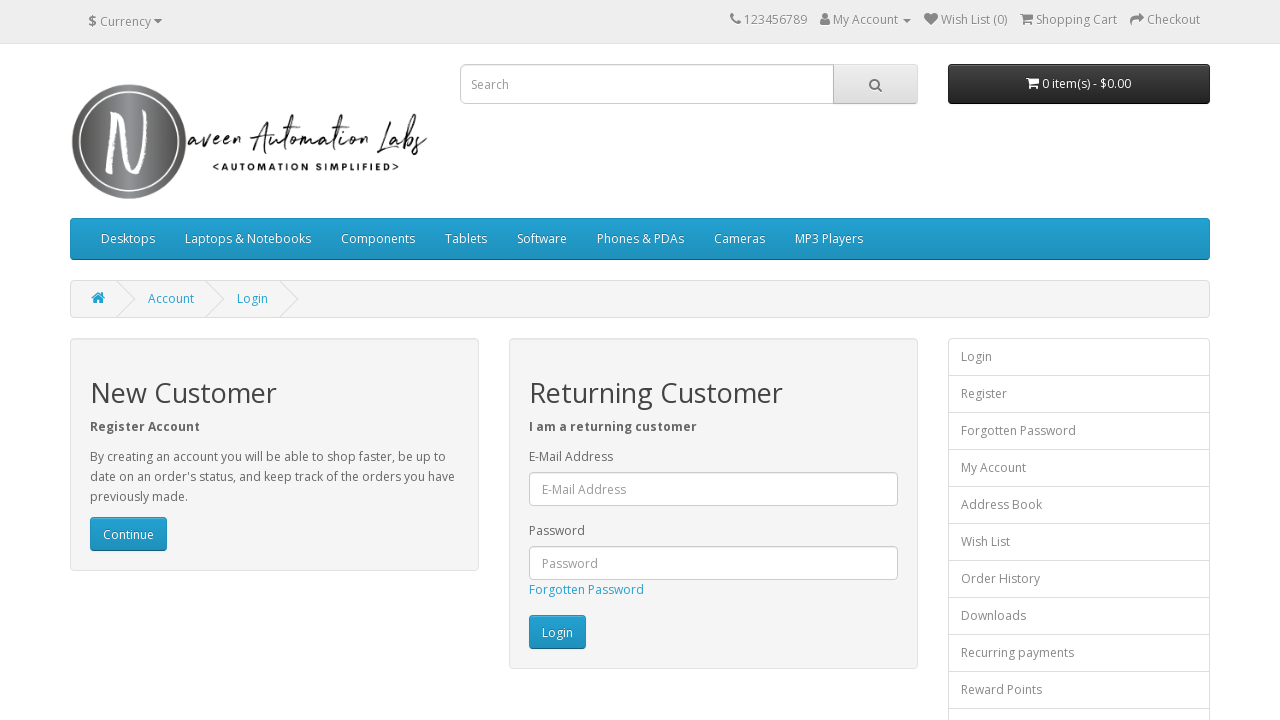

Found 13 links in the sidebar menu
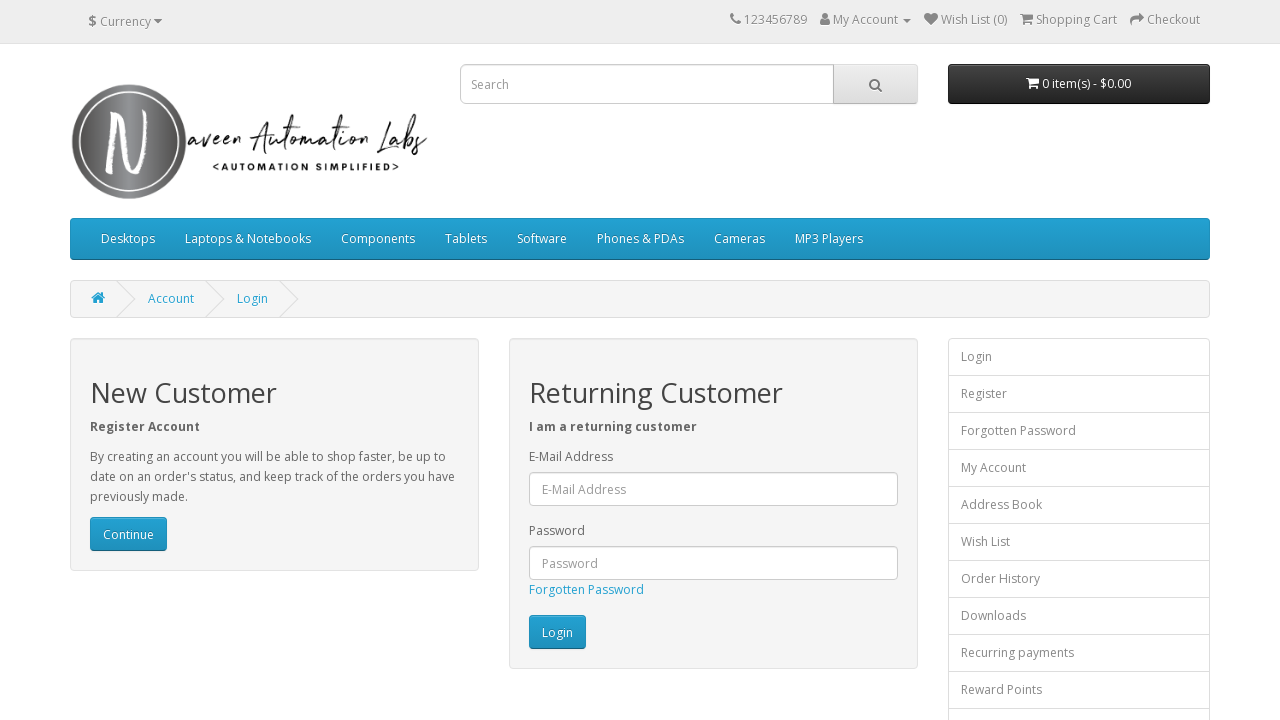

Re-fetched sidebar links to avoid stale element references (iteration 1)
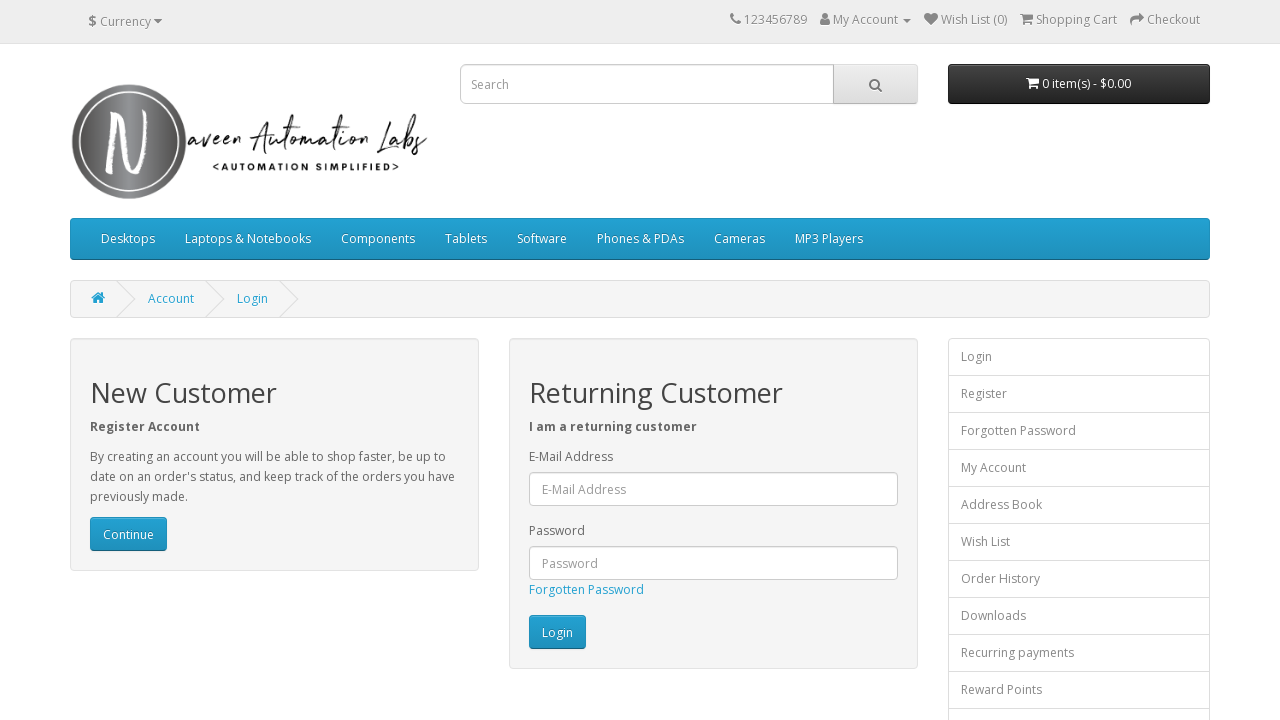

Clicked link #1 in the sidebar menu at (1079, 357) on xpath=//div[@class='list-group']/a >> nth=0
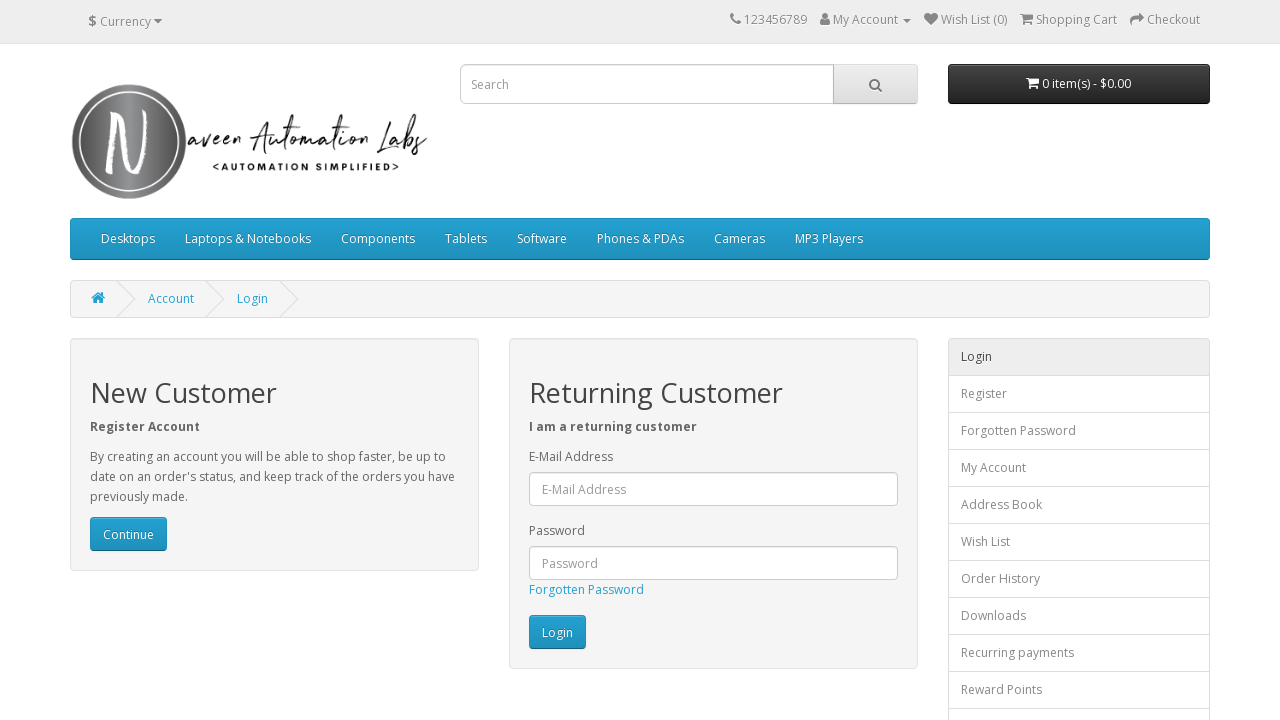

Page loaded after clicking link #1
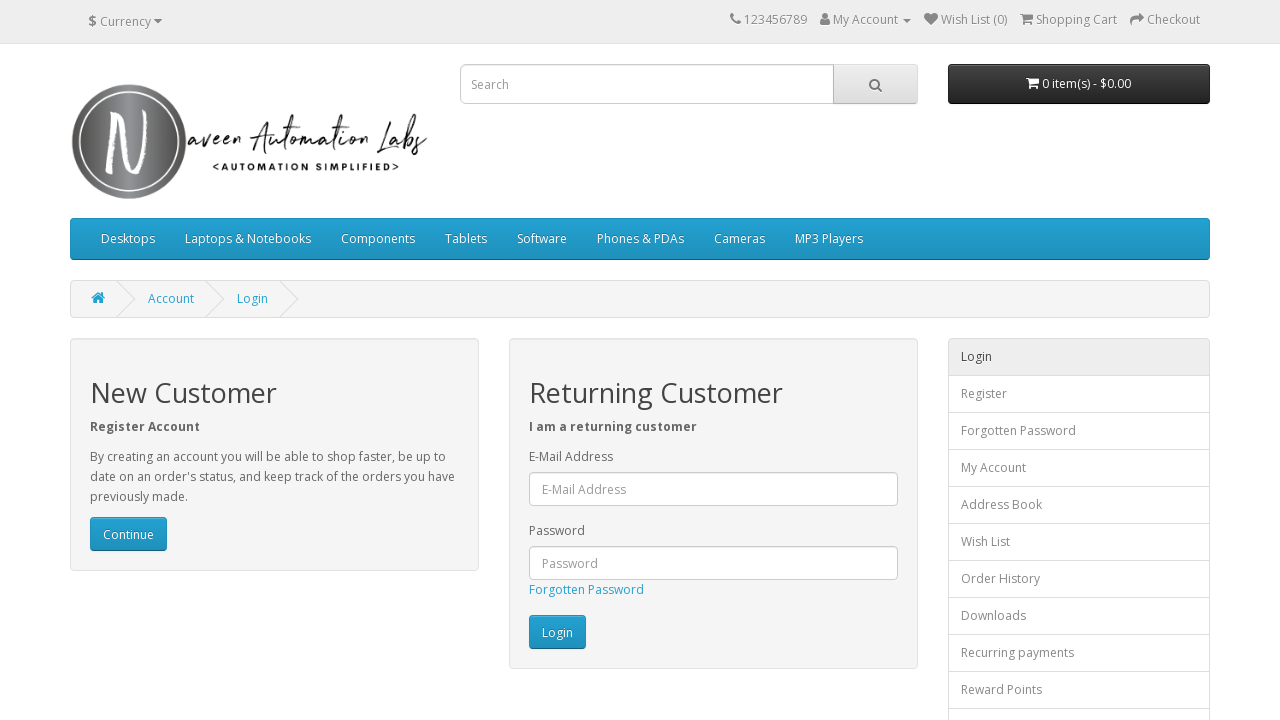

Re-fetched sidebar links to avoid stale element references (iteration 2)
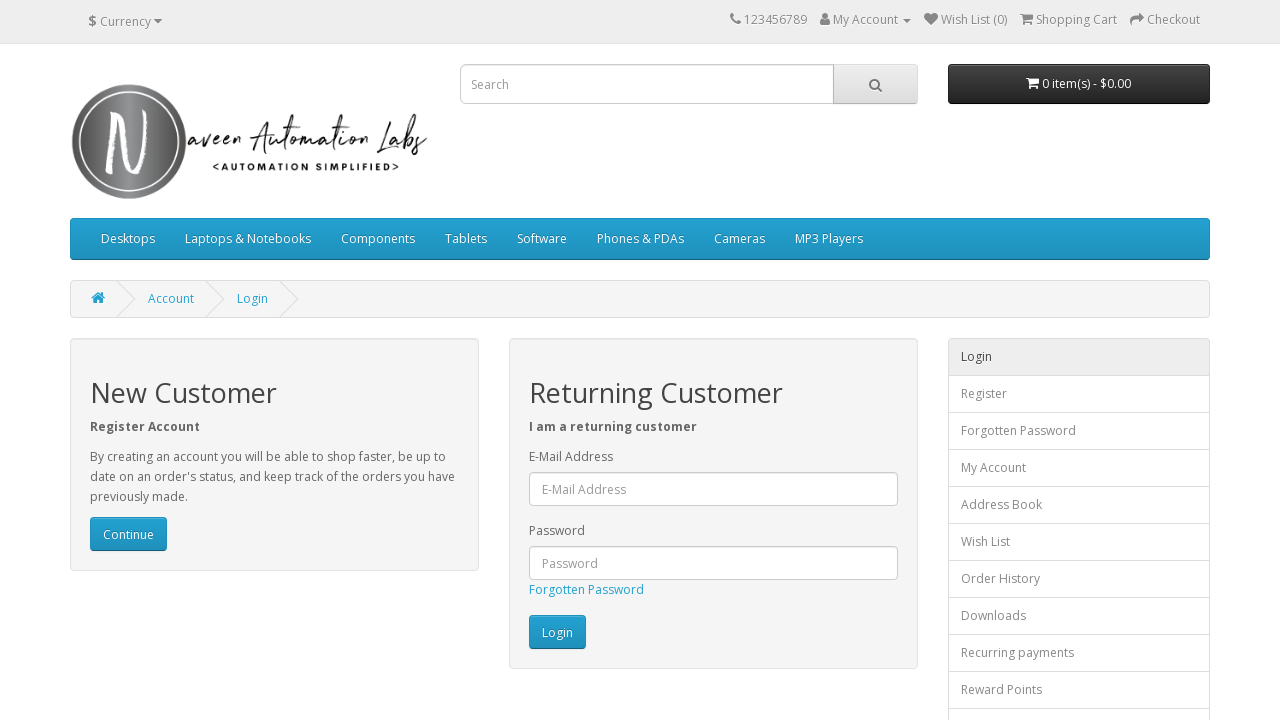

Clicked link #2 in the sidebar menu at (1079, 394) on xpath=//div[@class='list-group']/a >> nth=1
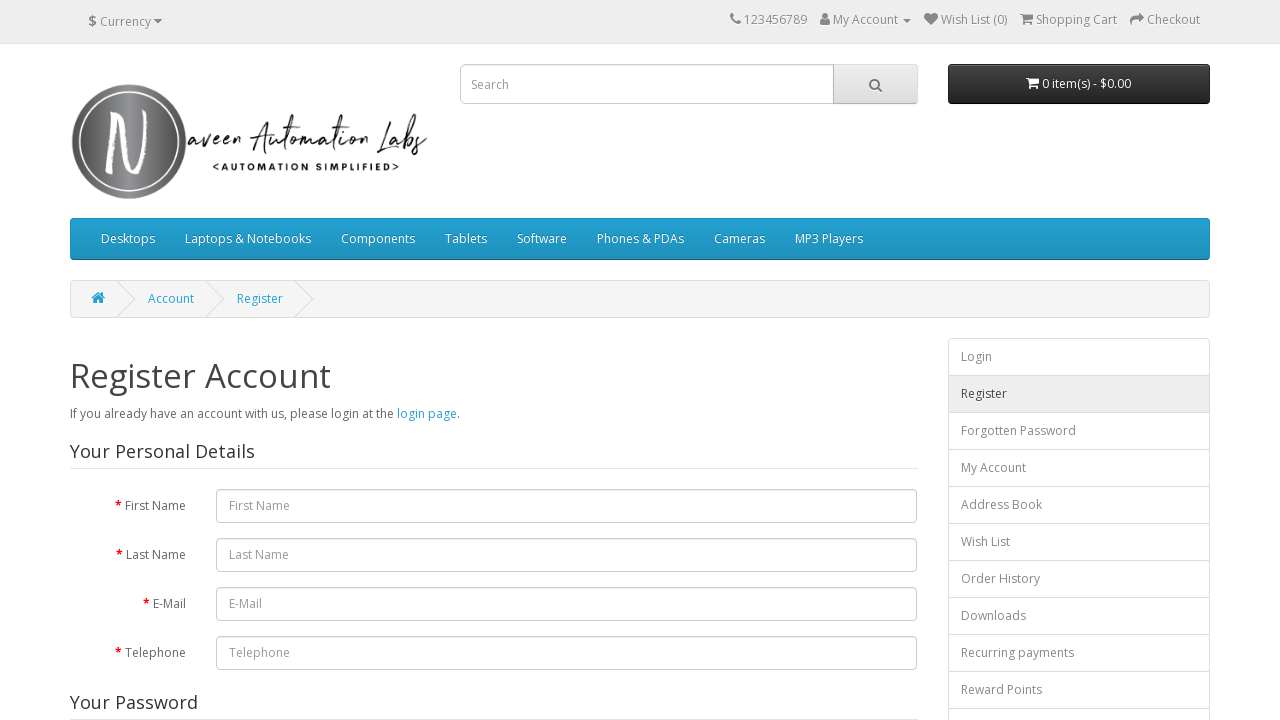

Page loaded after clicking link #2
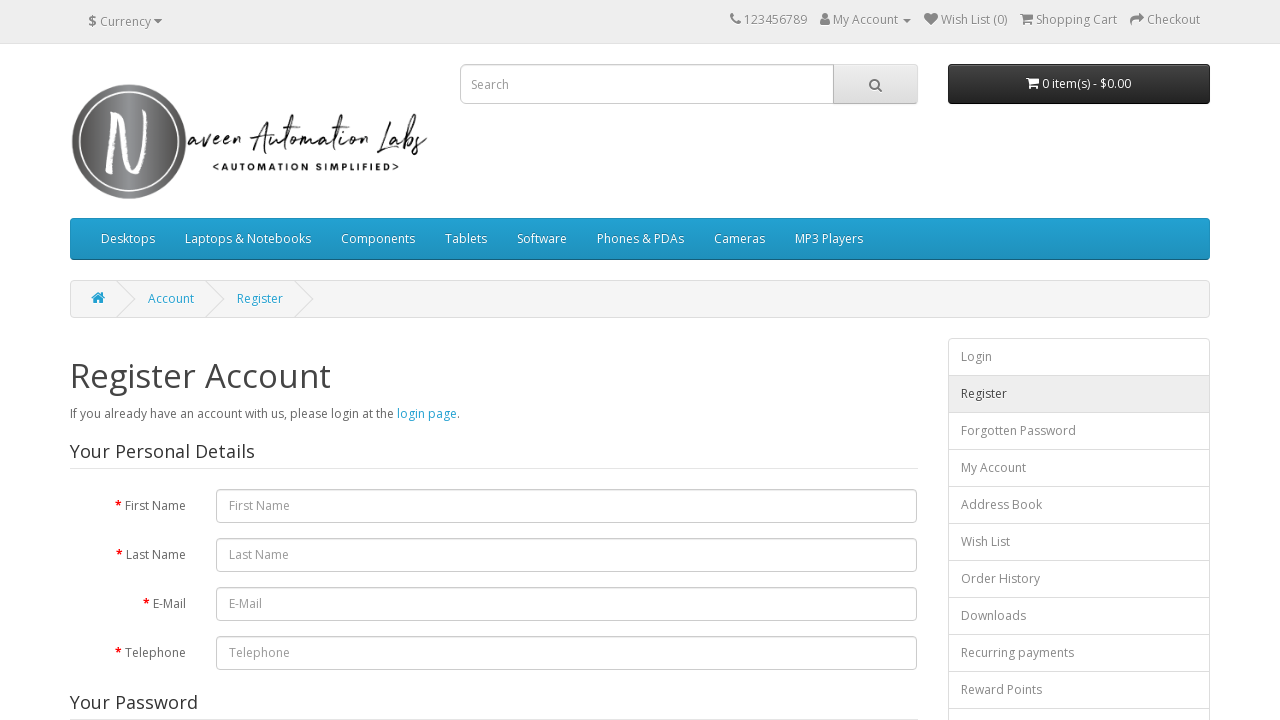

Re-fetched sidebar links to avoid stale element references (iteration 3)
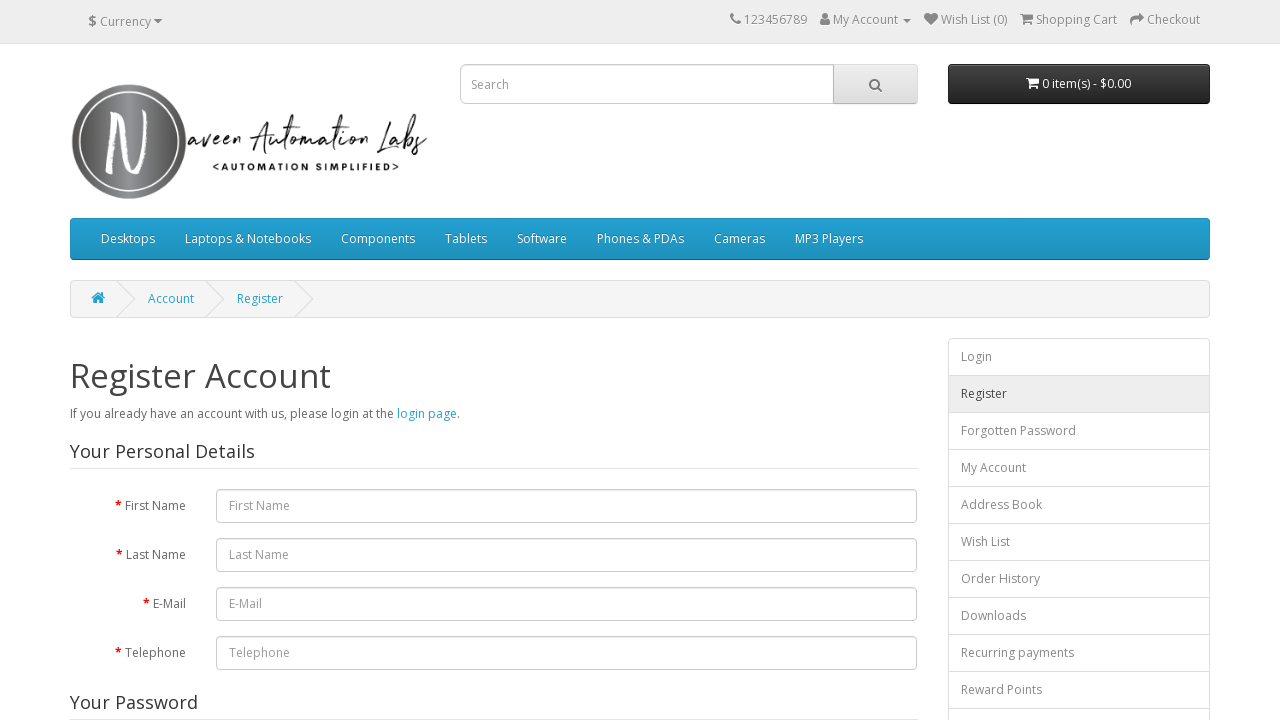

Clicked link #3 in the sidebar menu at (1079, 431) on xpath=//div[@class='list-group']/a >> nth=2
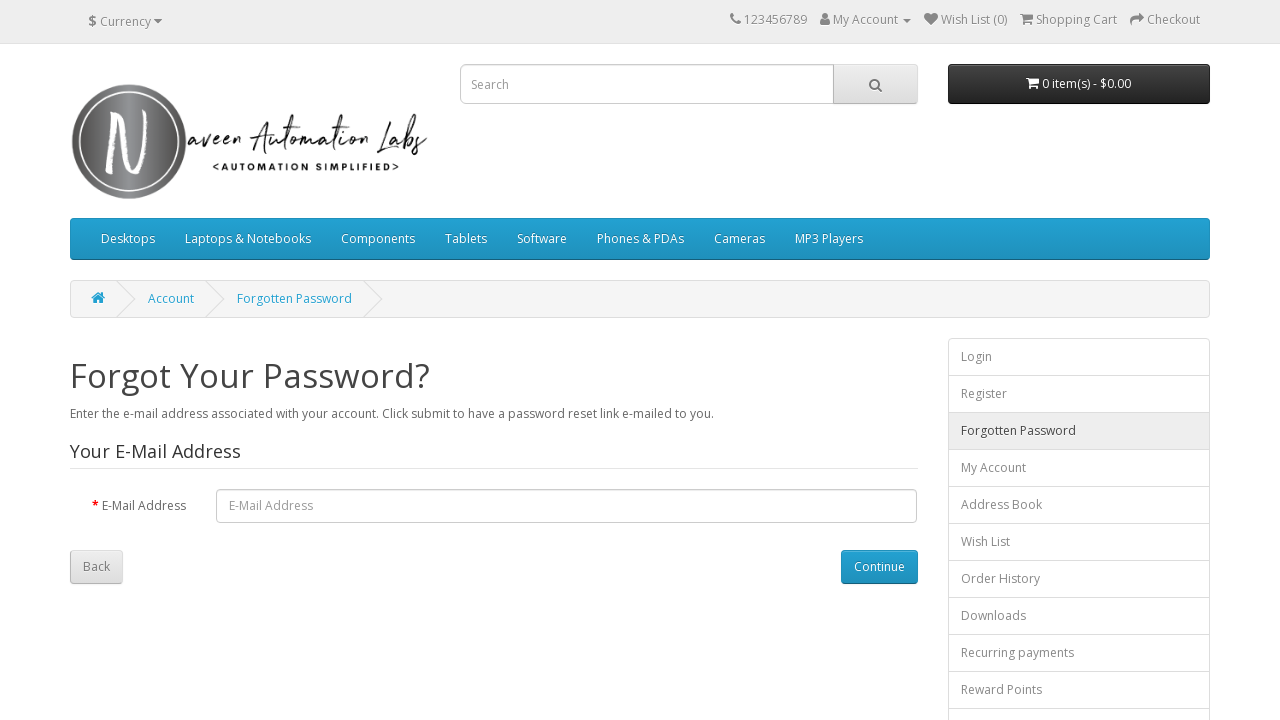

Page loaded after clicking link #3
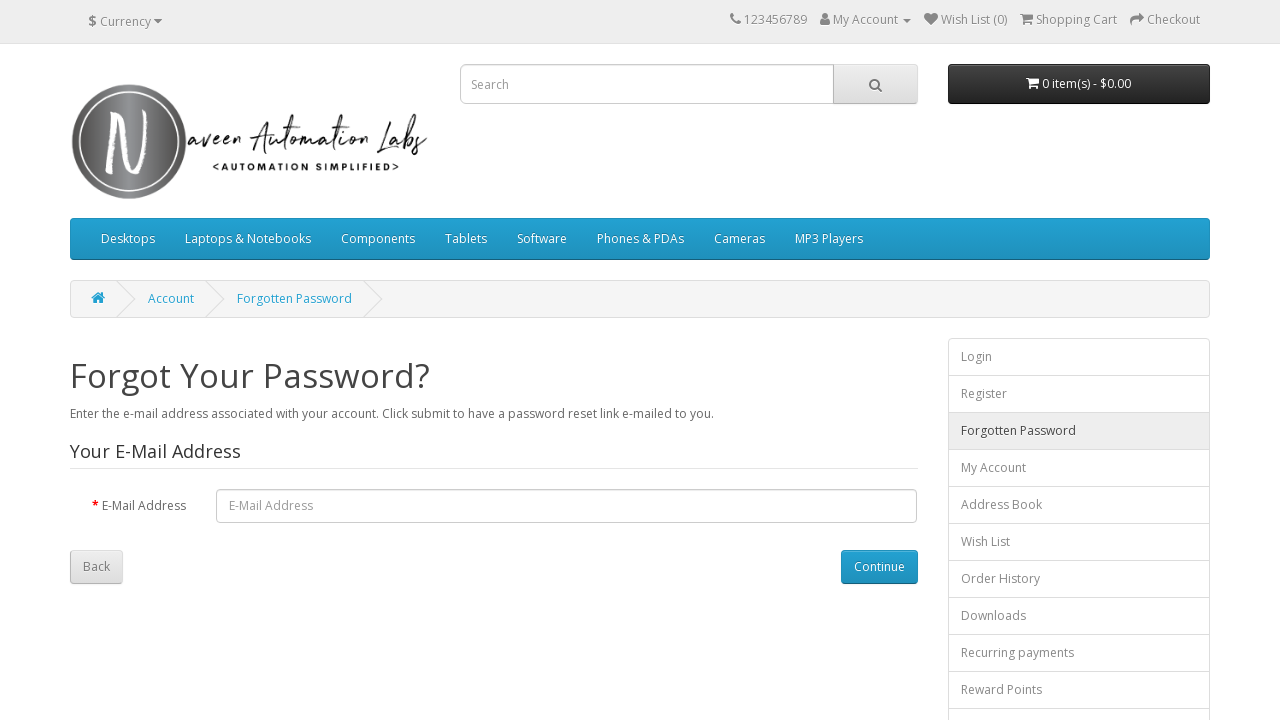

Re-fetched sidebar links to avoid stale element references (iteration 4)
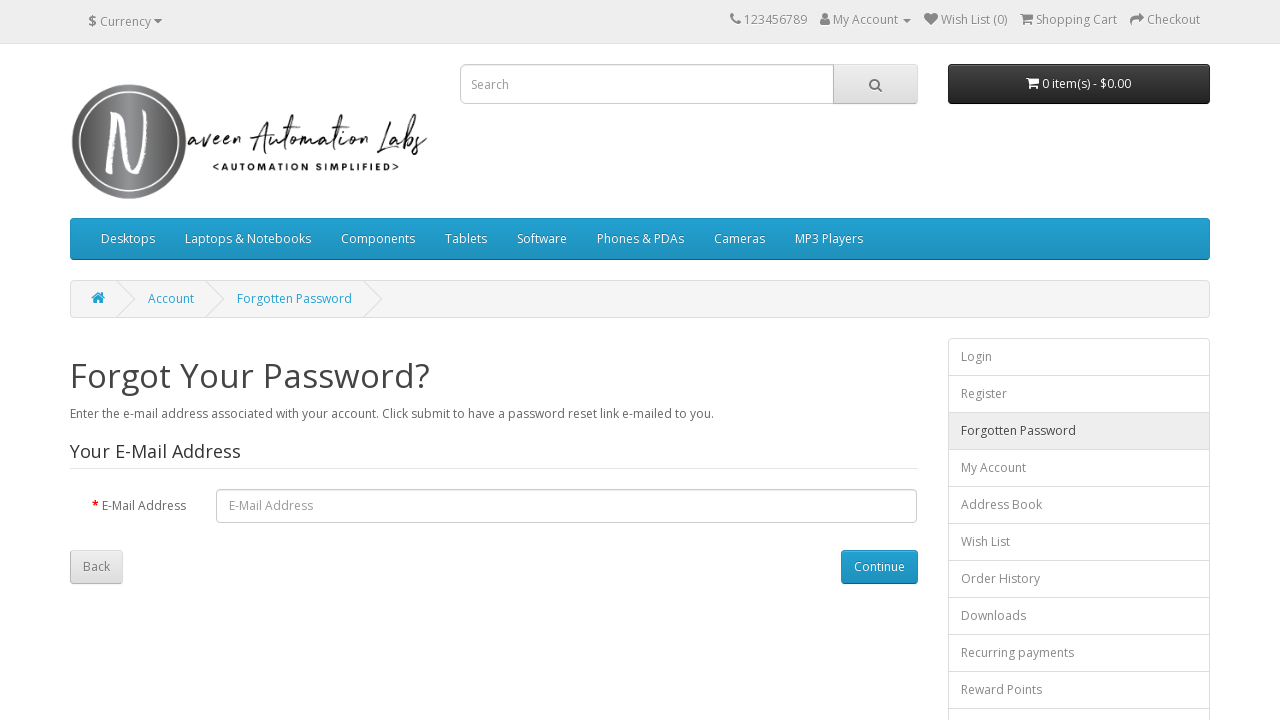

Clicked link #4 in the sidebar menu at (1079, 468) on xpath=//div[@class='list-group']/a >> nth=3
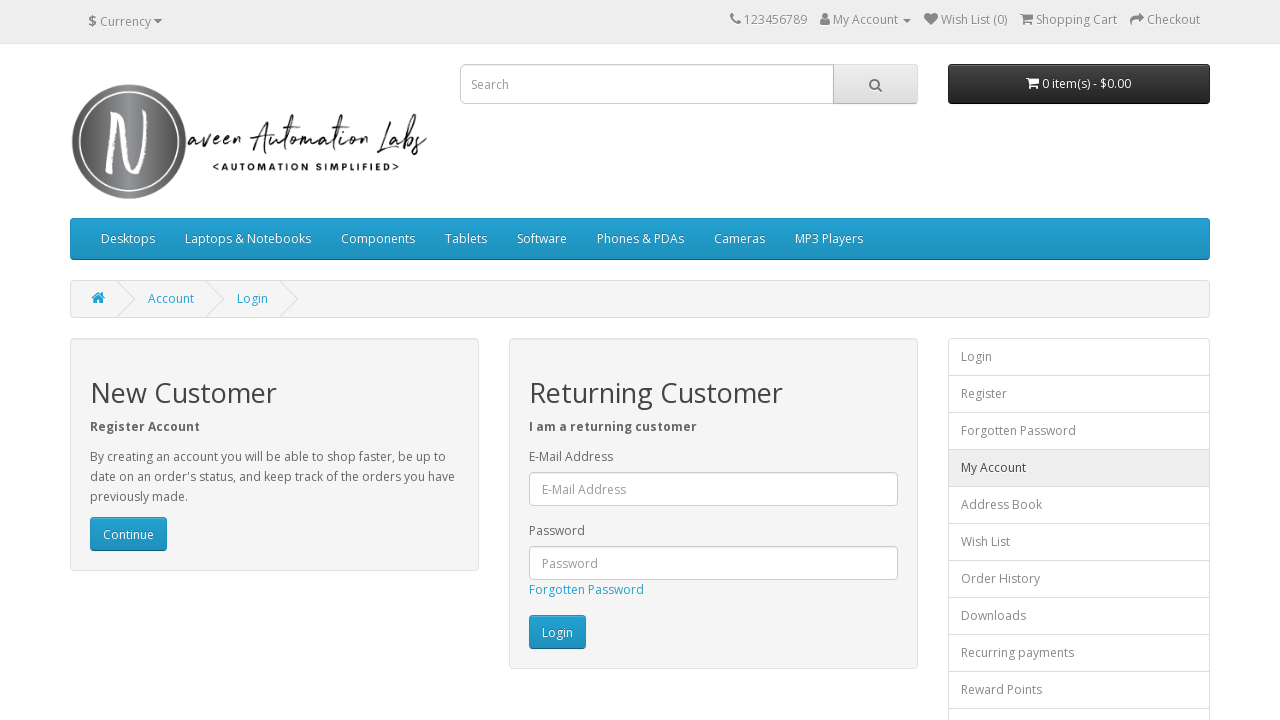

Page loaded after clicking link #4
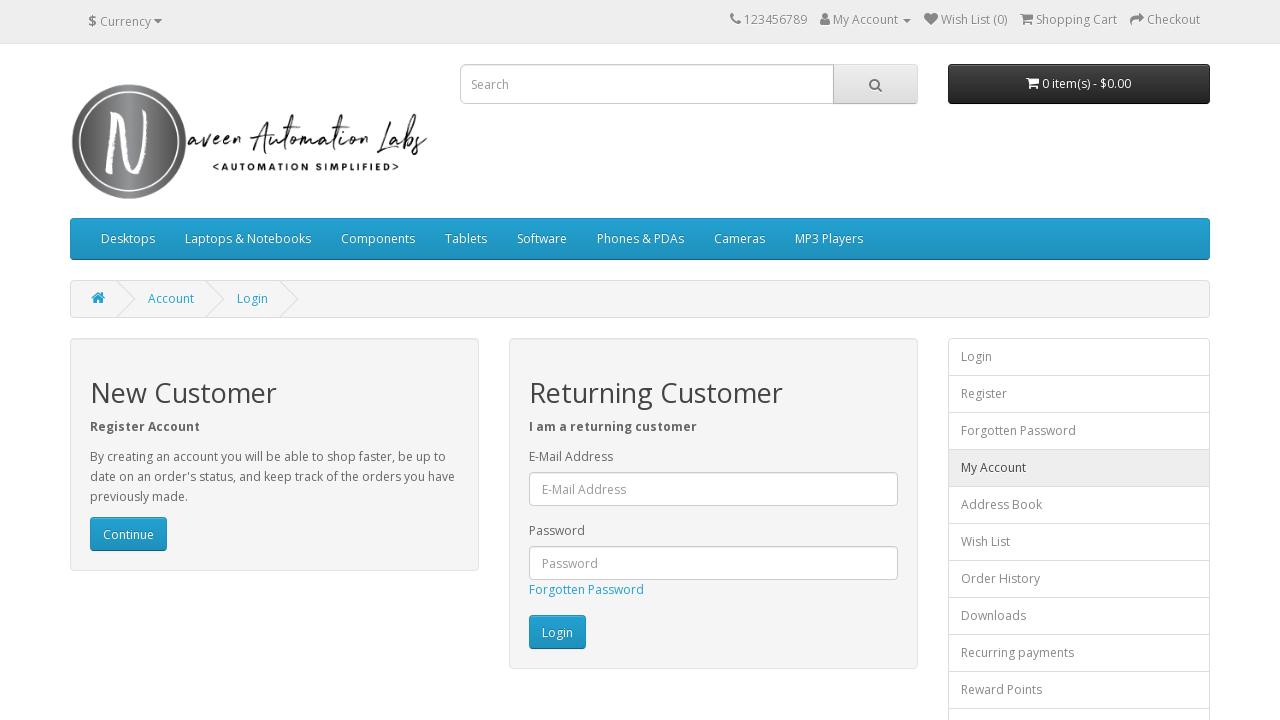

Re-fetched sidebar links to avoid stale element references (iteration 5)
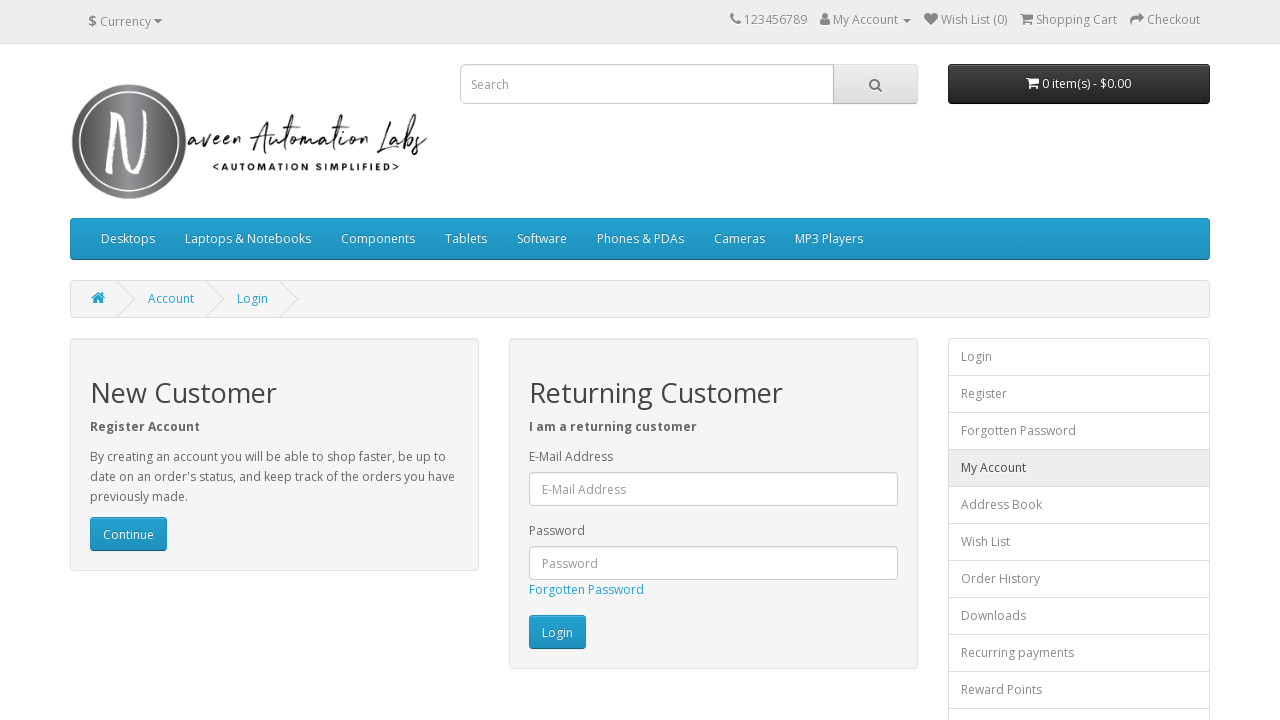

Clicked link #5 in the sidebar menu at (1079, 505) on xpath=//div[@class='list-group']/a >> nth=4
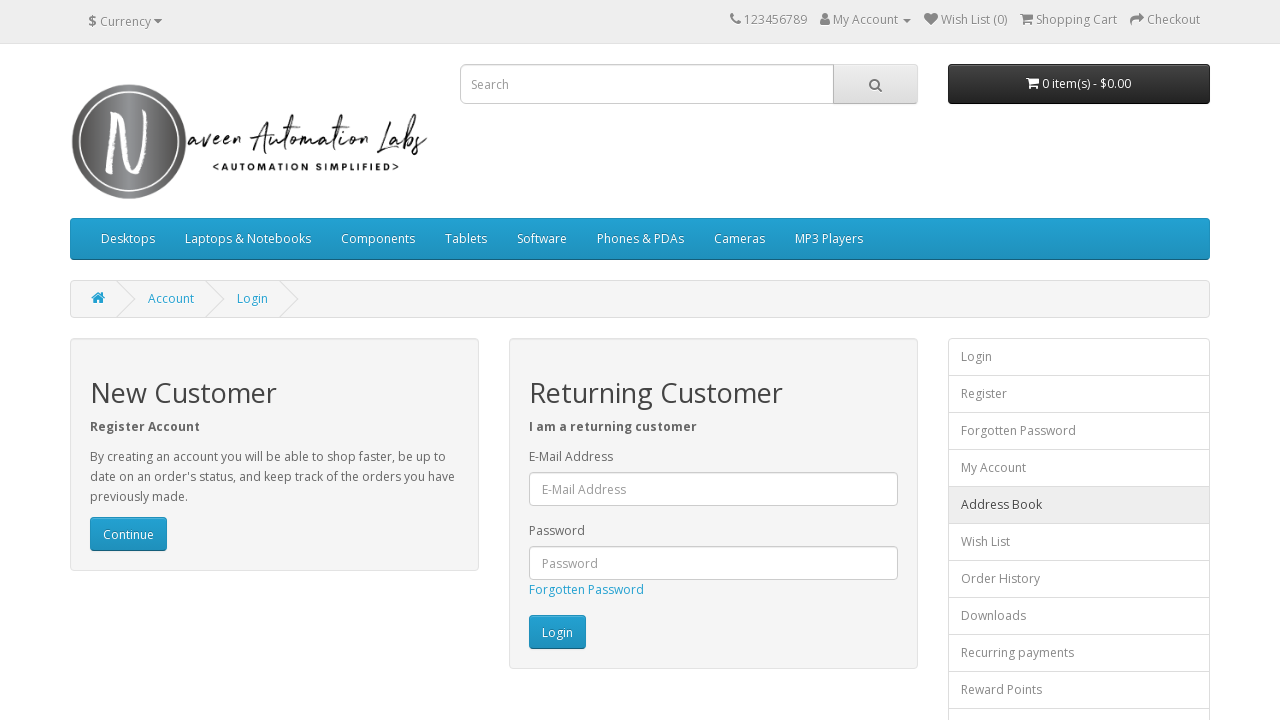

Page loaded after clicking link #5
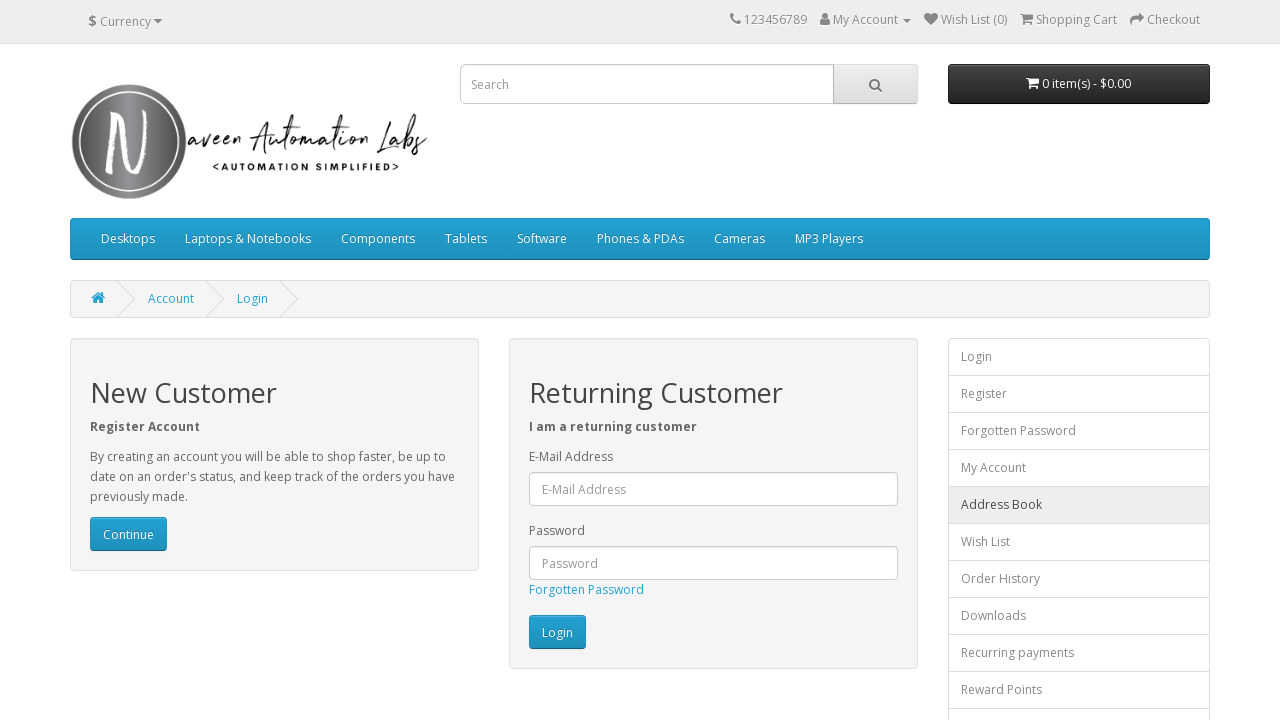

Re-fetched sidebar links to avoid stale element references (iteration 6)
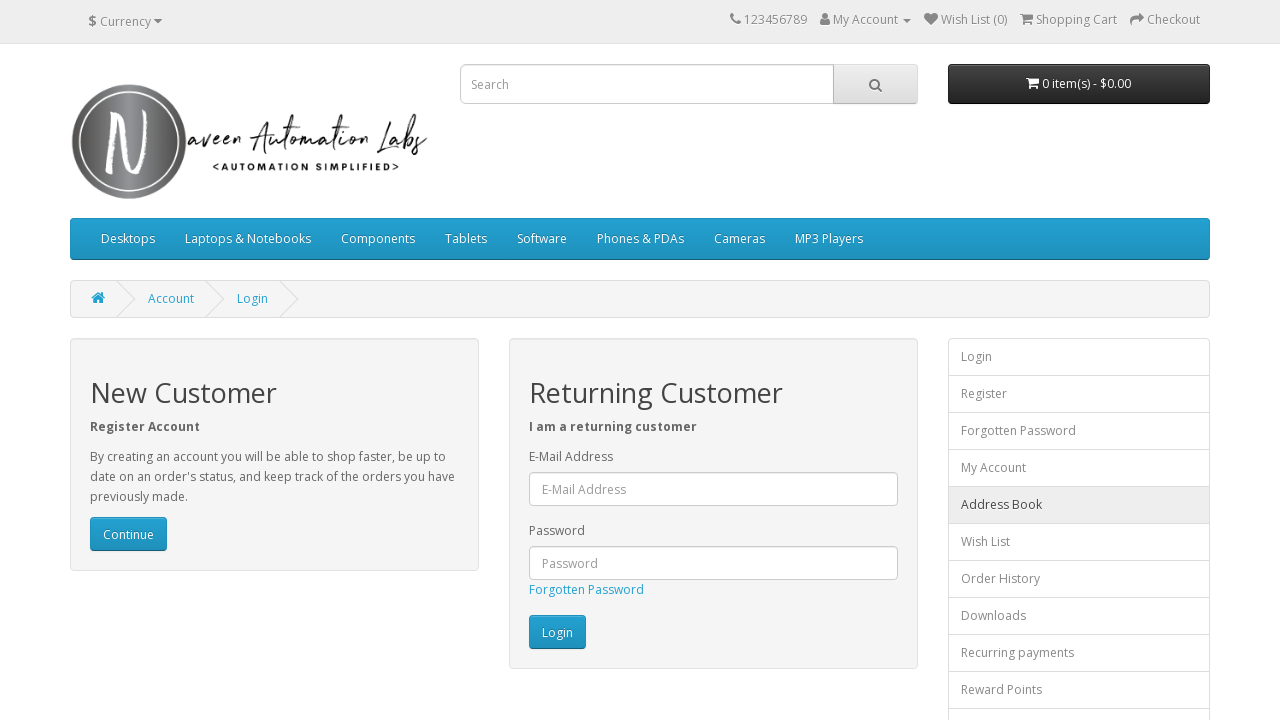

Clicked link #6 in the sidebar menu at (1079, 542) on xpath=//div[@class='list-group']/a >> nth=5
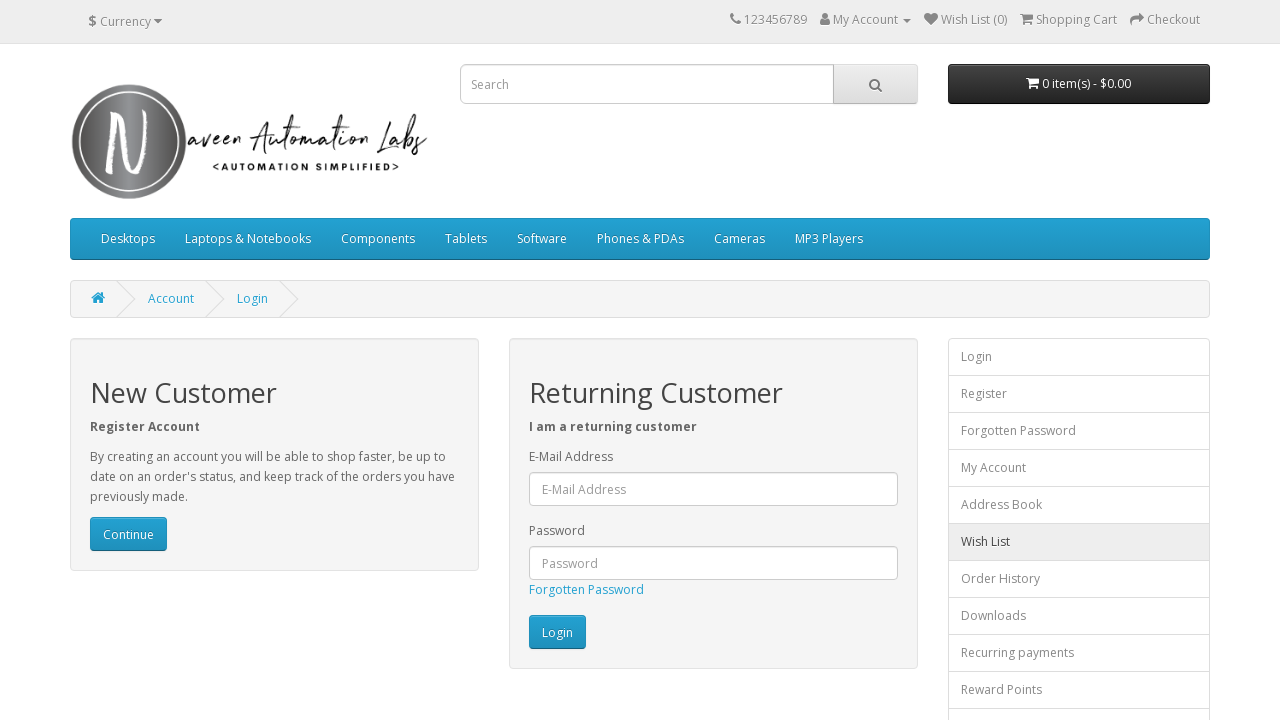

Page loaded after clicking link #6
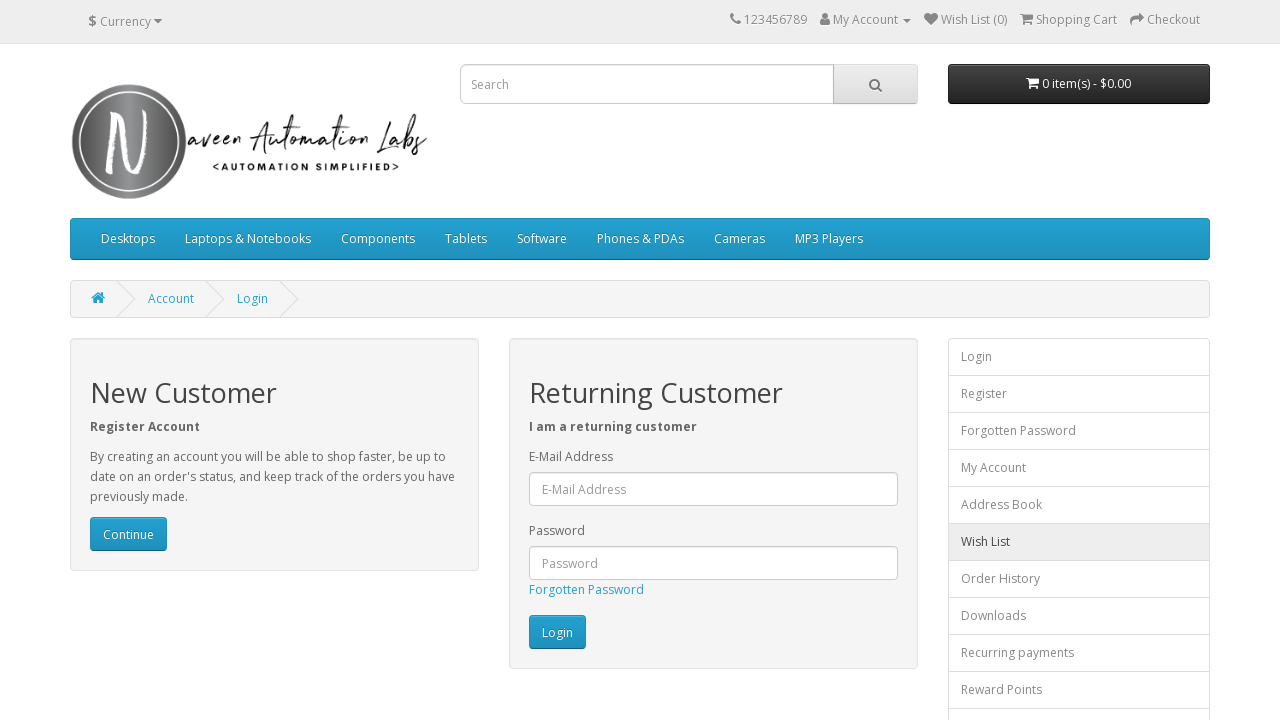

Re-fetched sidebar links to avoid stale element references (iteration 7)
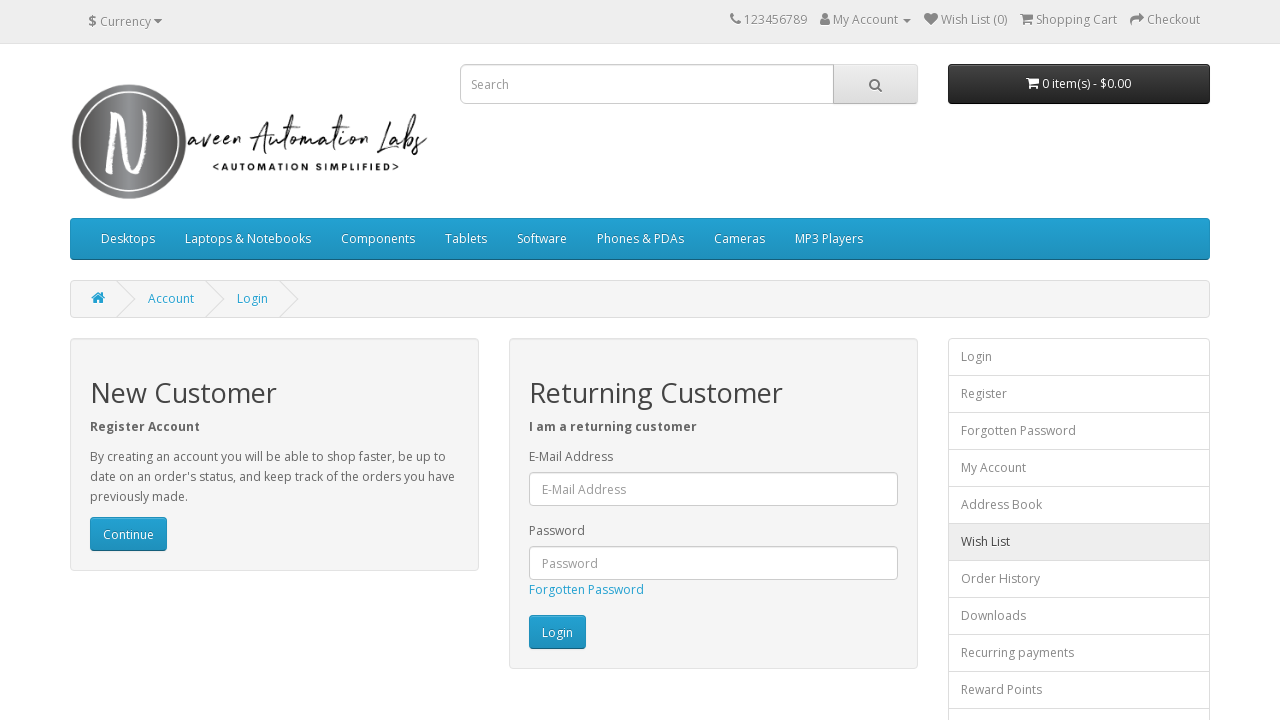

Clicked link #7 in the sidebar menu at (1079, 579) on xpath=//div[@class='list-group']/a >> nth=6
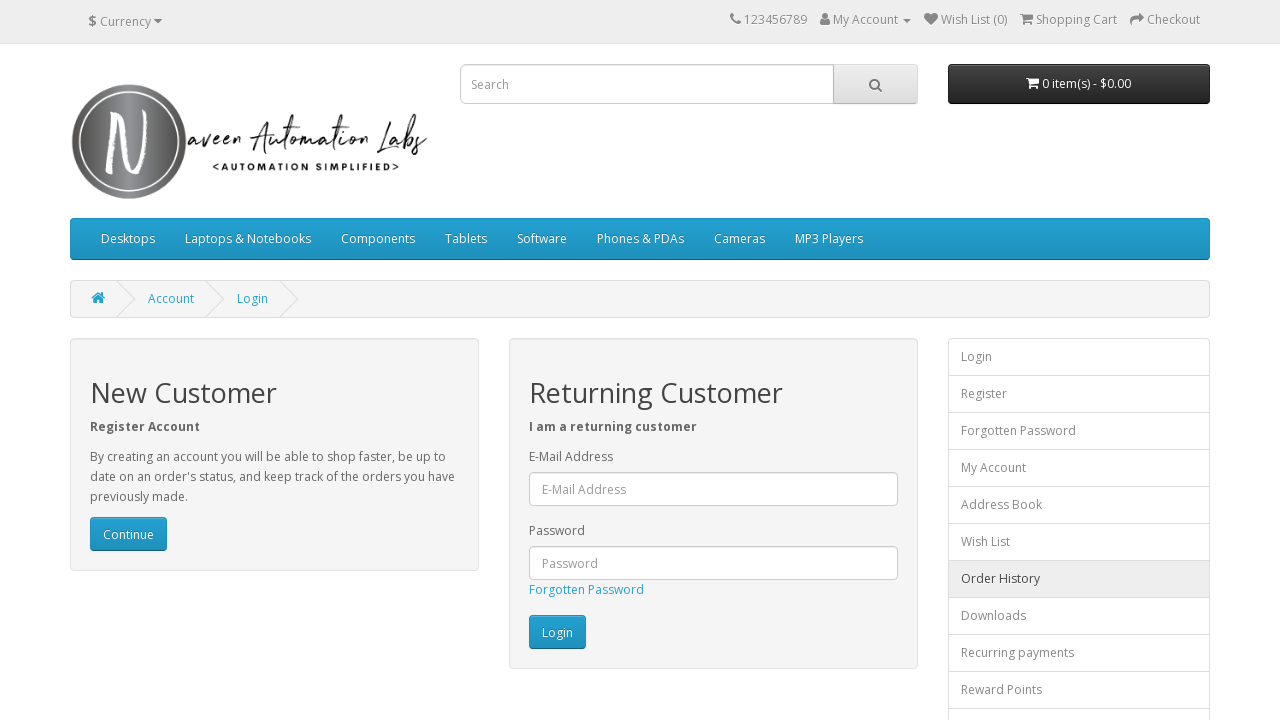

Page loaded after clicking link #7
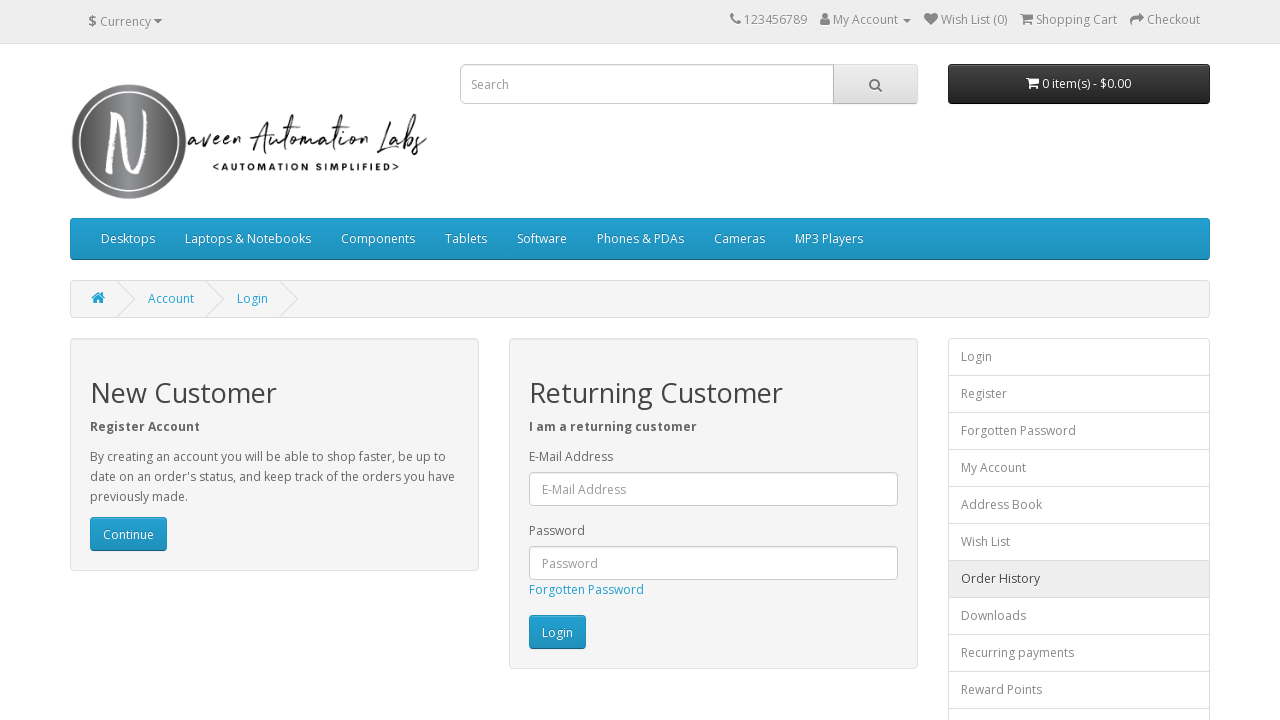

Re-fetched sidebar links to avoid stale element references (iteration 8)
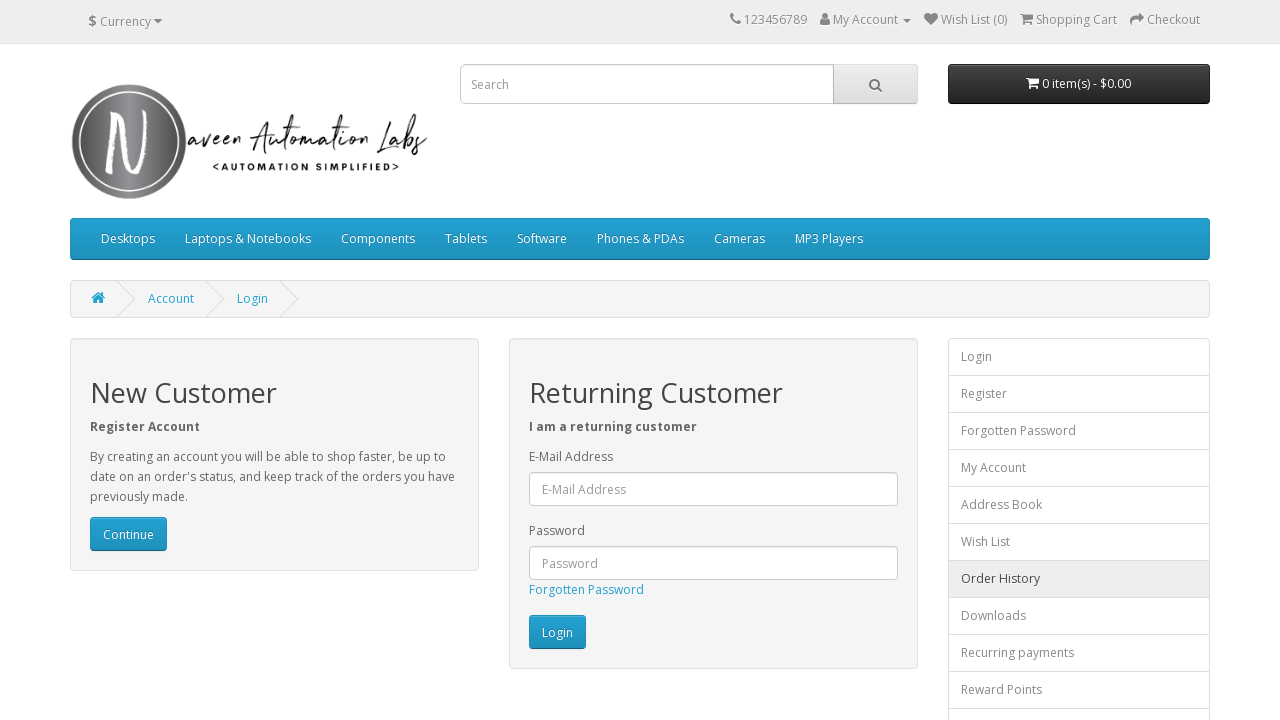

Clicked link #8 in the sidebar menu at (1079, 616) on xpath=//div[@class='list-group']/a >> nth=7
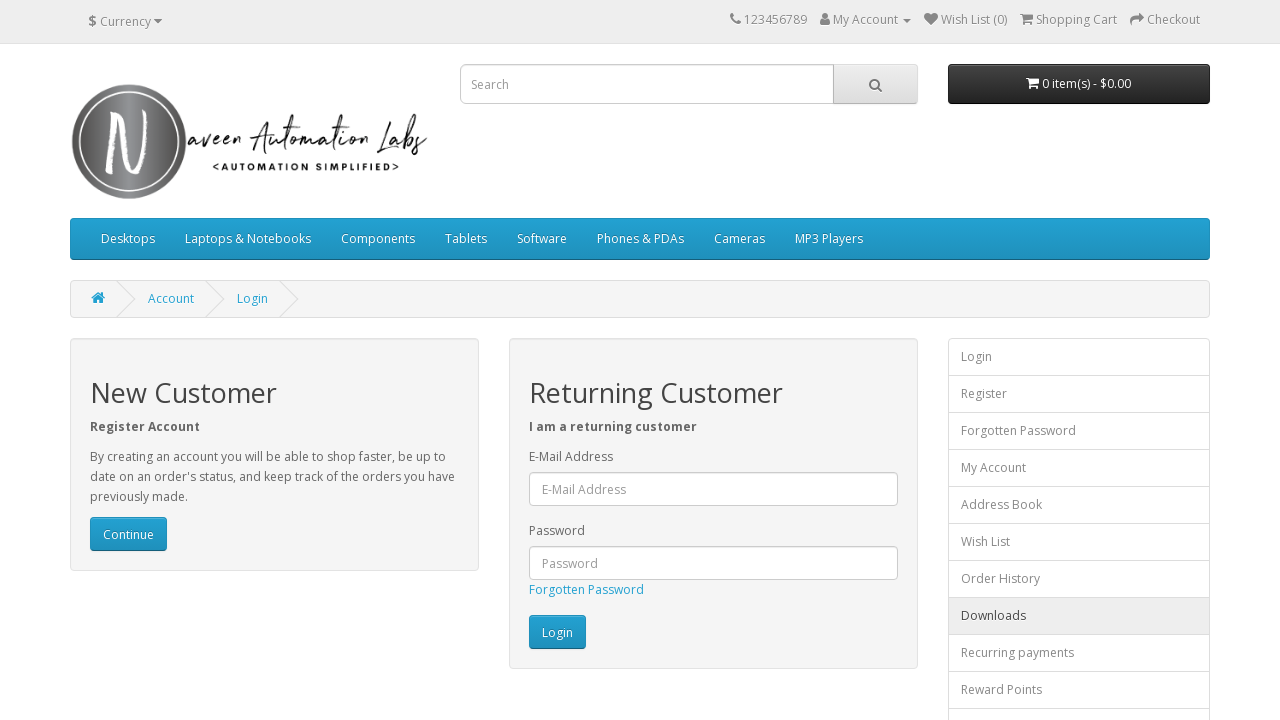

Page loaded after clicking link #8
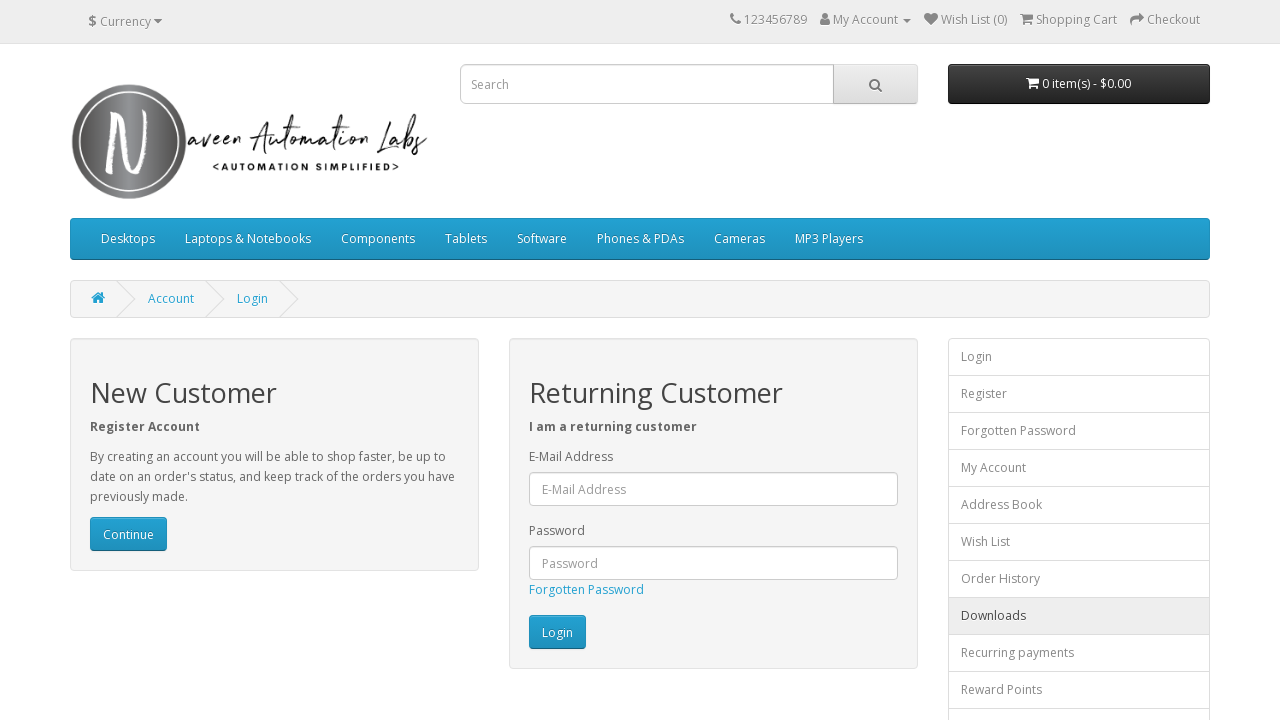

Re-fetched sidebar links to avoid stale element references (iteration 9)
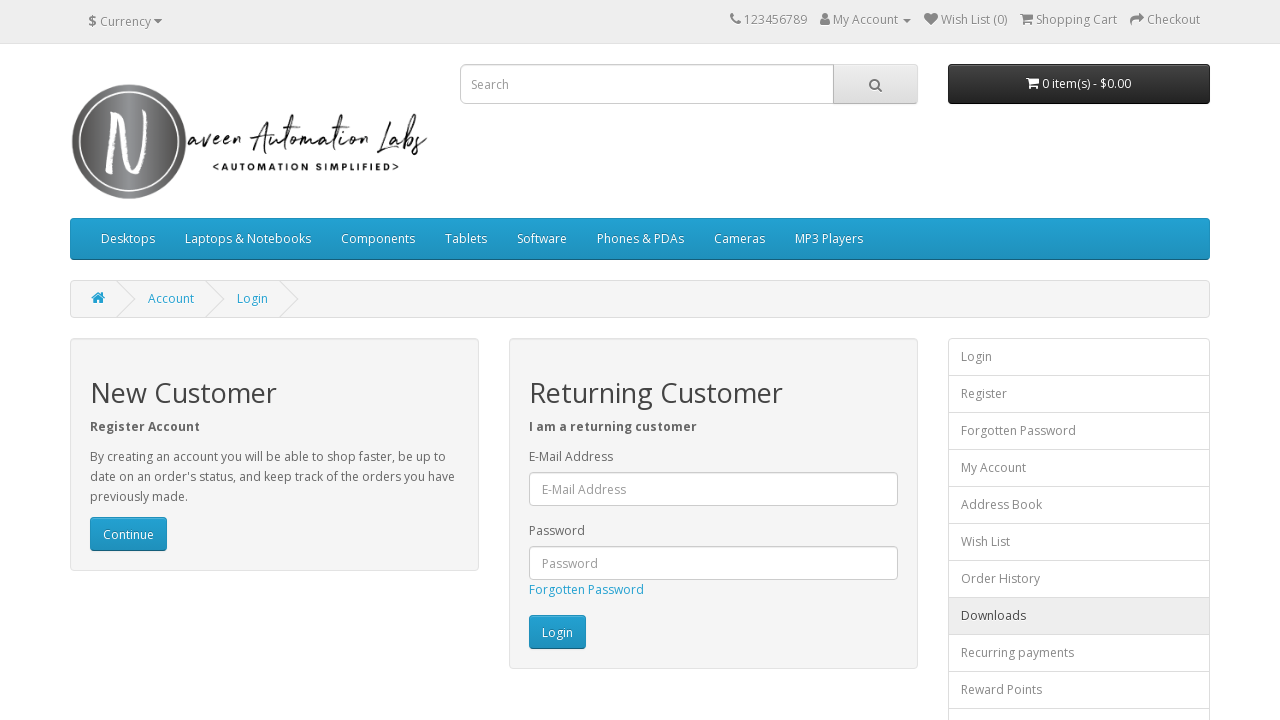

Clicked link #9 in the sidebar menu at (1079, 653) on xpath=//div[@class='list-group']/a >> nth=8
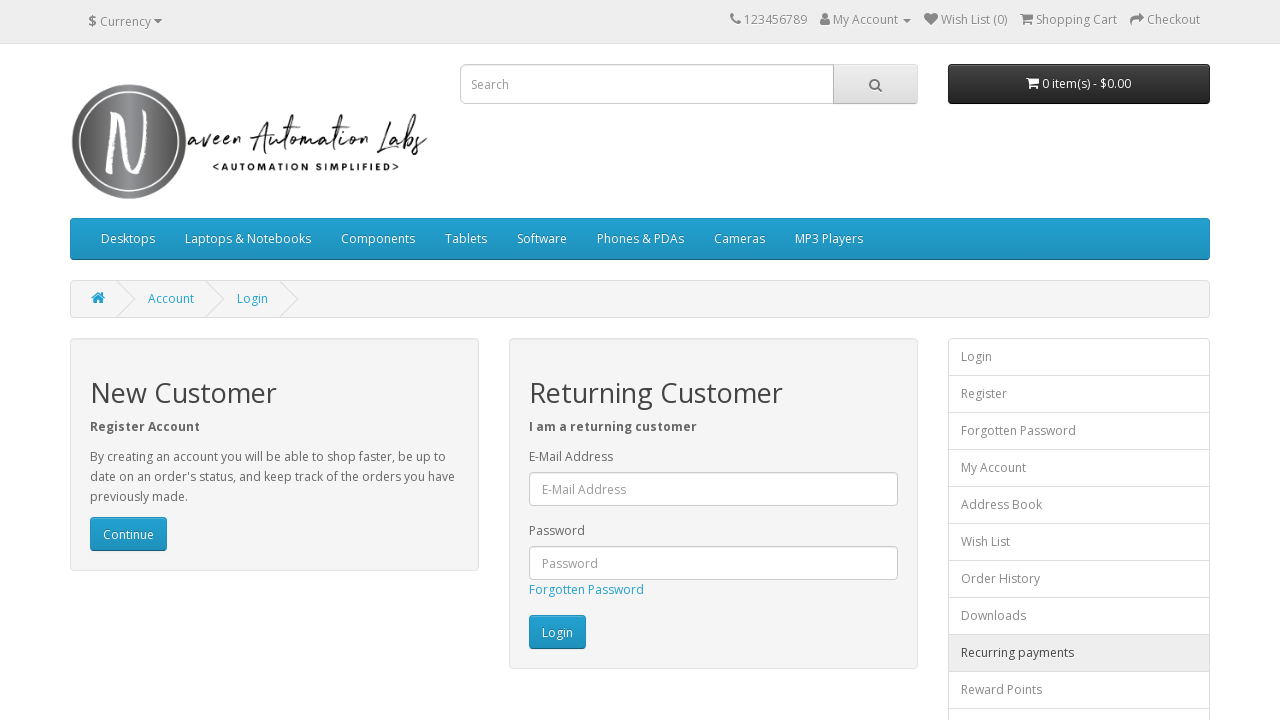

Page loaded after clicking link #9
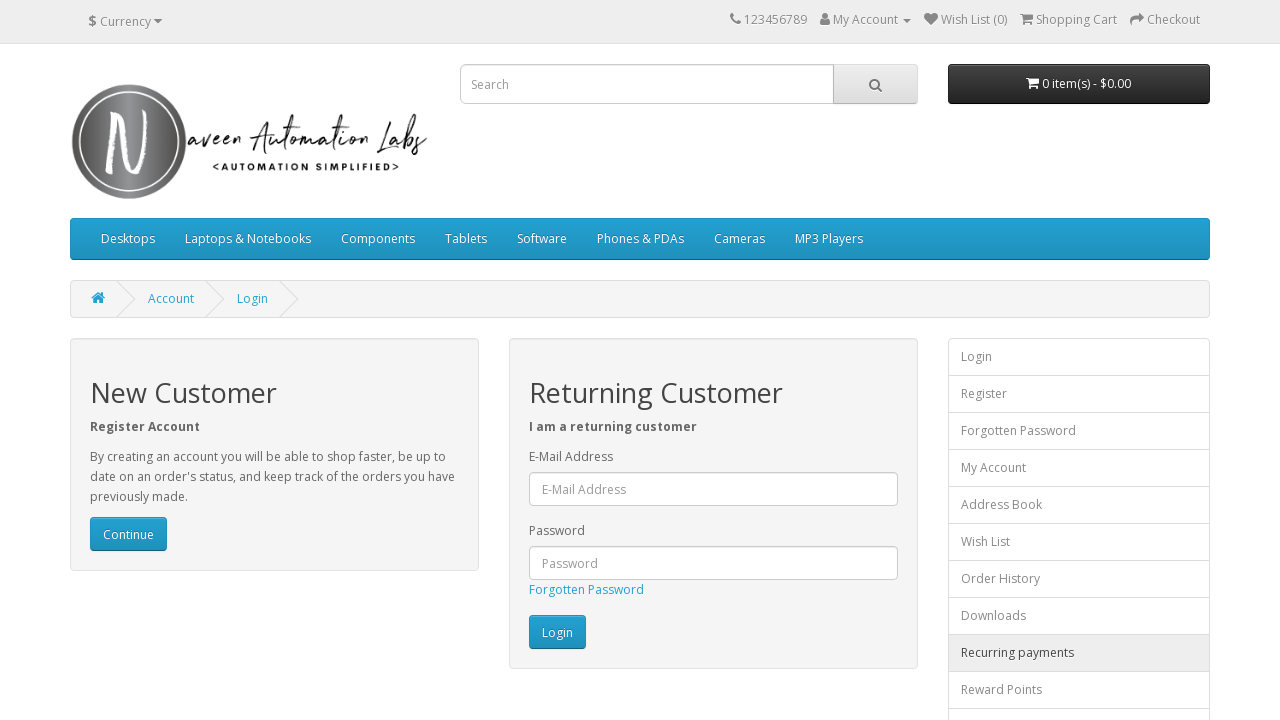

Re-fetched sidebar links to avoid stale element references (iteration 10)
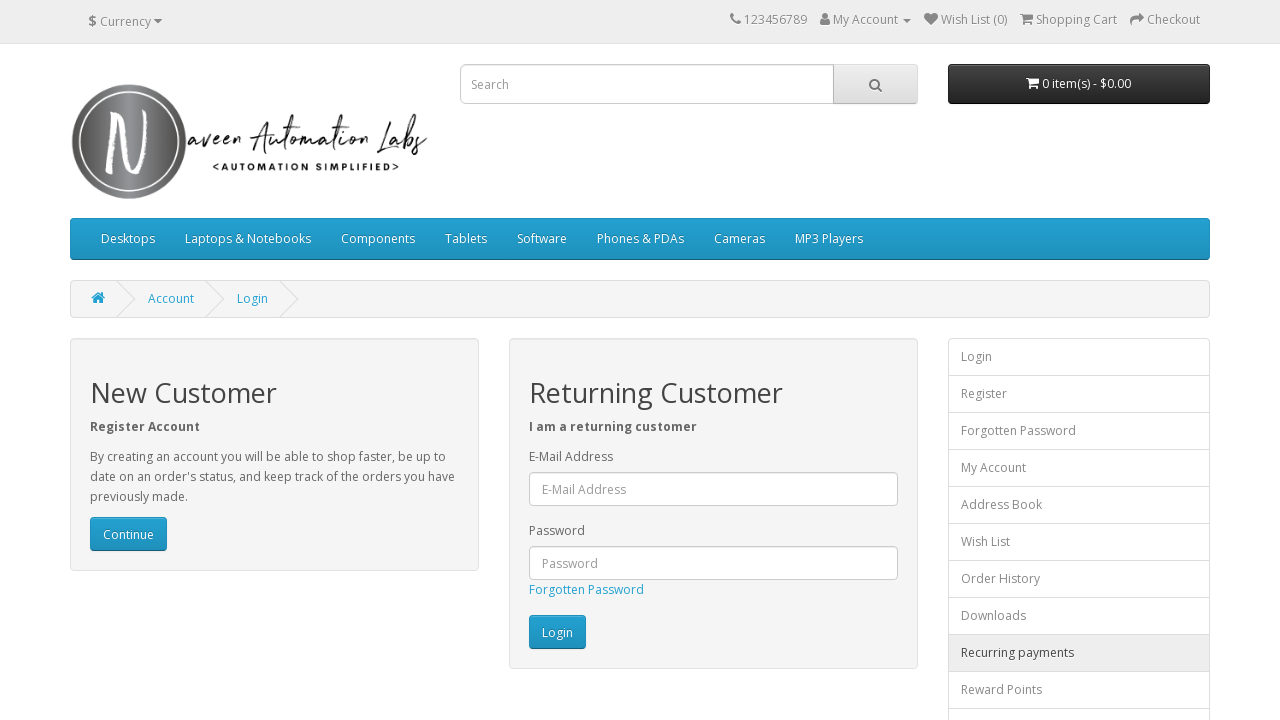

Clicked link #10 in the sidebar menu at (1079, 690) on xpath=//div[@class='list-group']/a >> nth=9
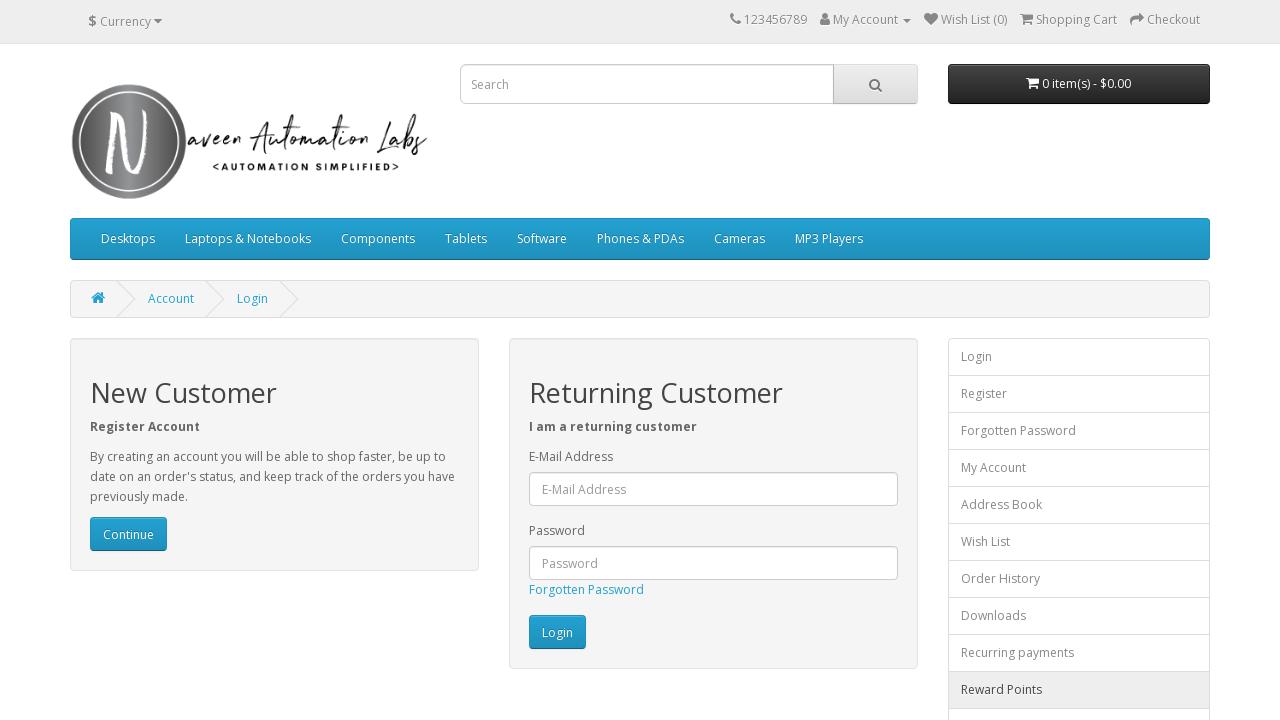

Page loaded after clicking link #10
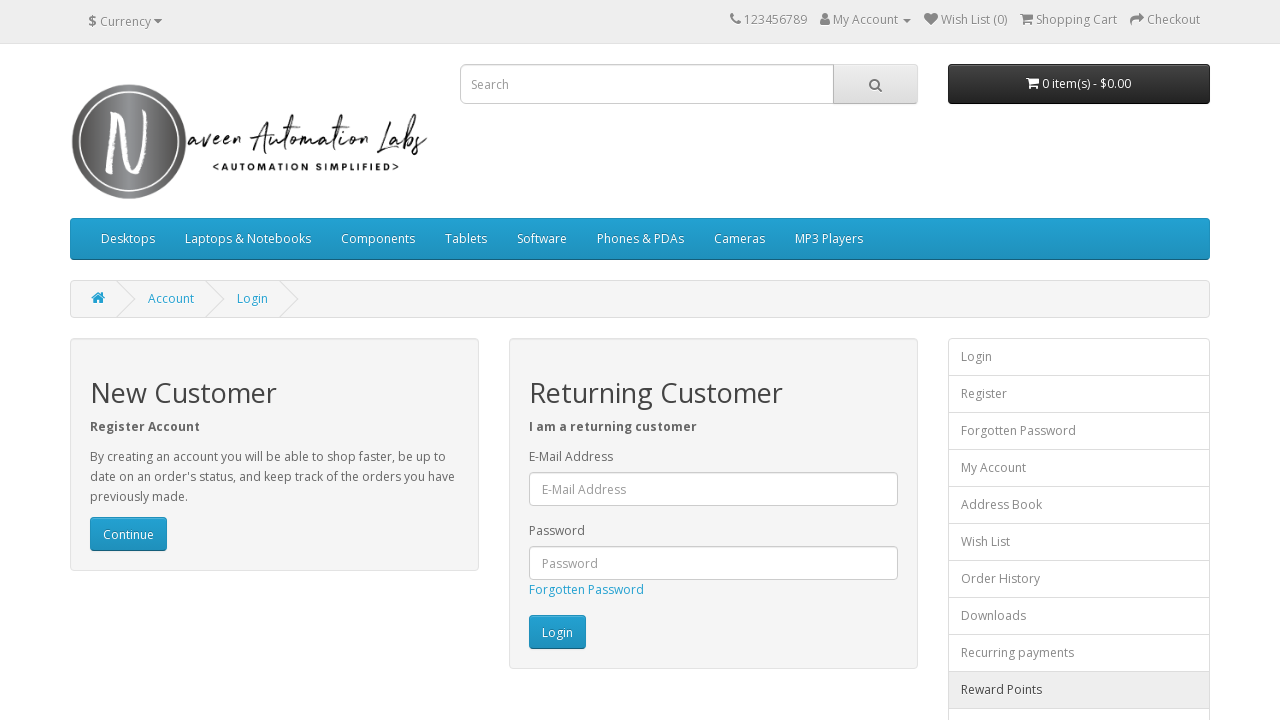

Re-fetched sidebar links to avoid stale element references (iteration 11)
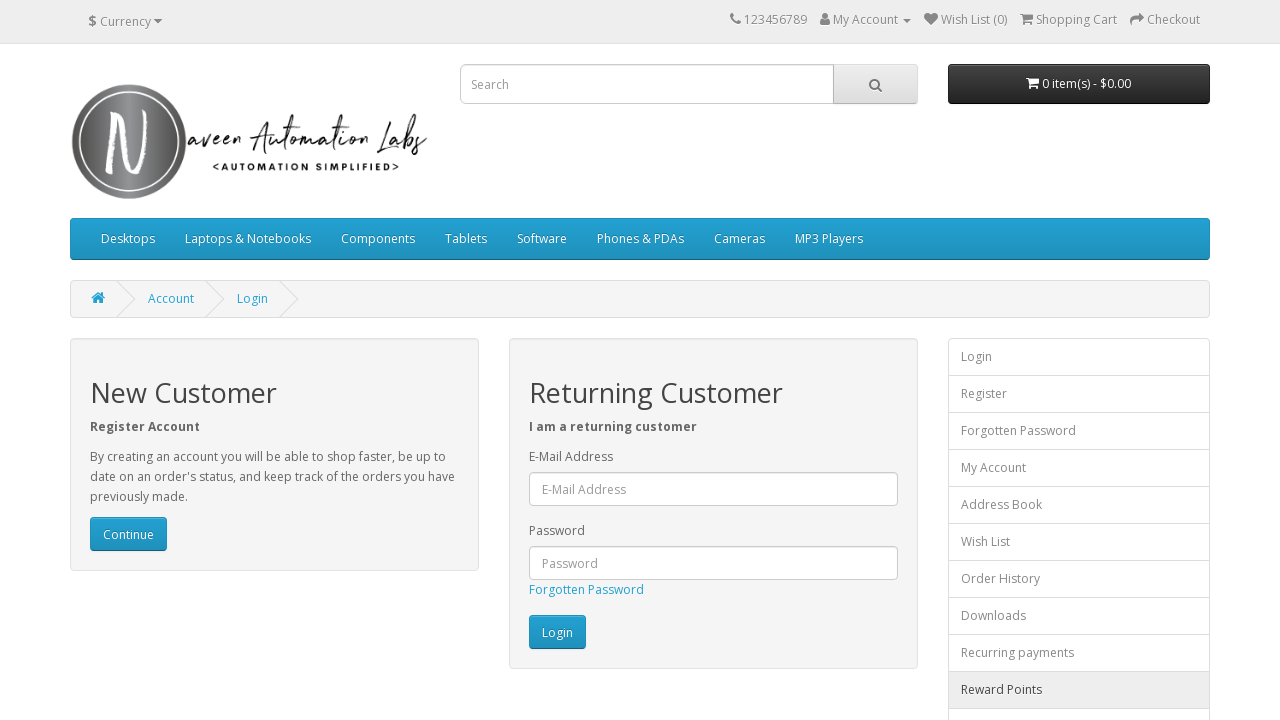

Clicked link #11 in the sidebar menu at (1079, 701) on xpath=//div[@class='list-group']/a >> nth=10
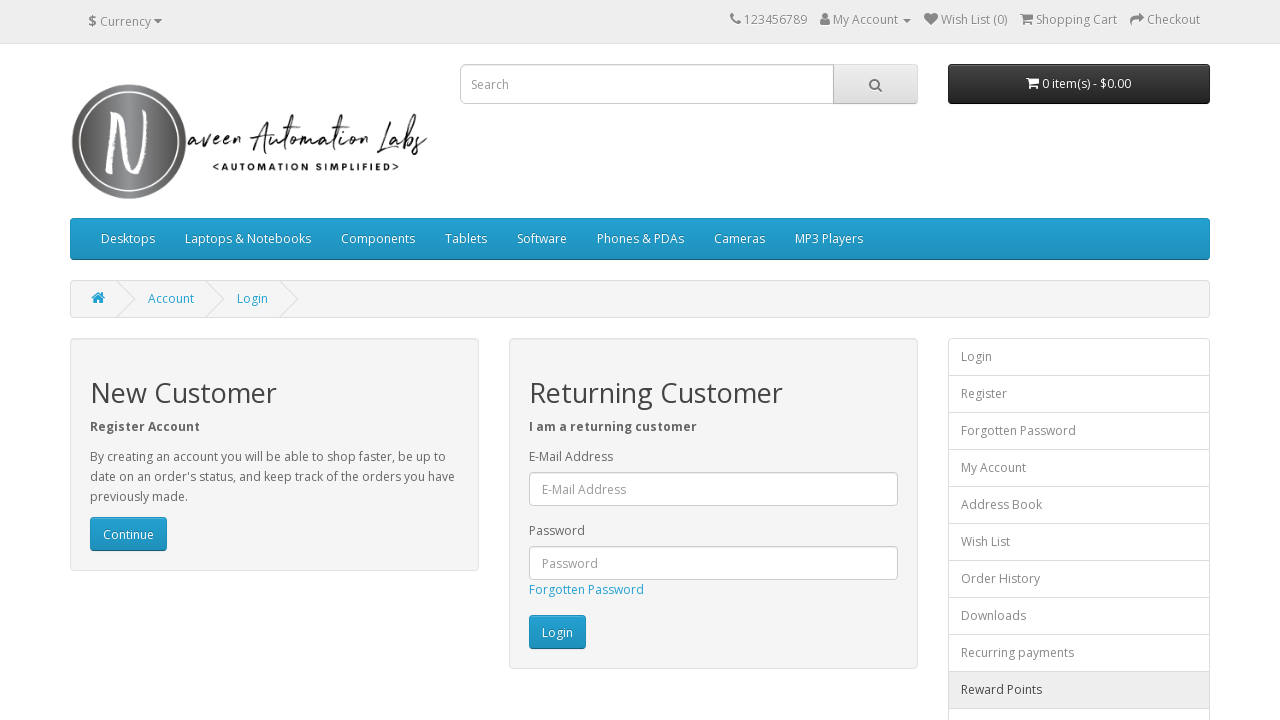

Page loaded after clicking link #11
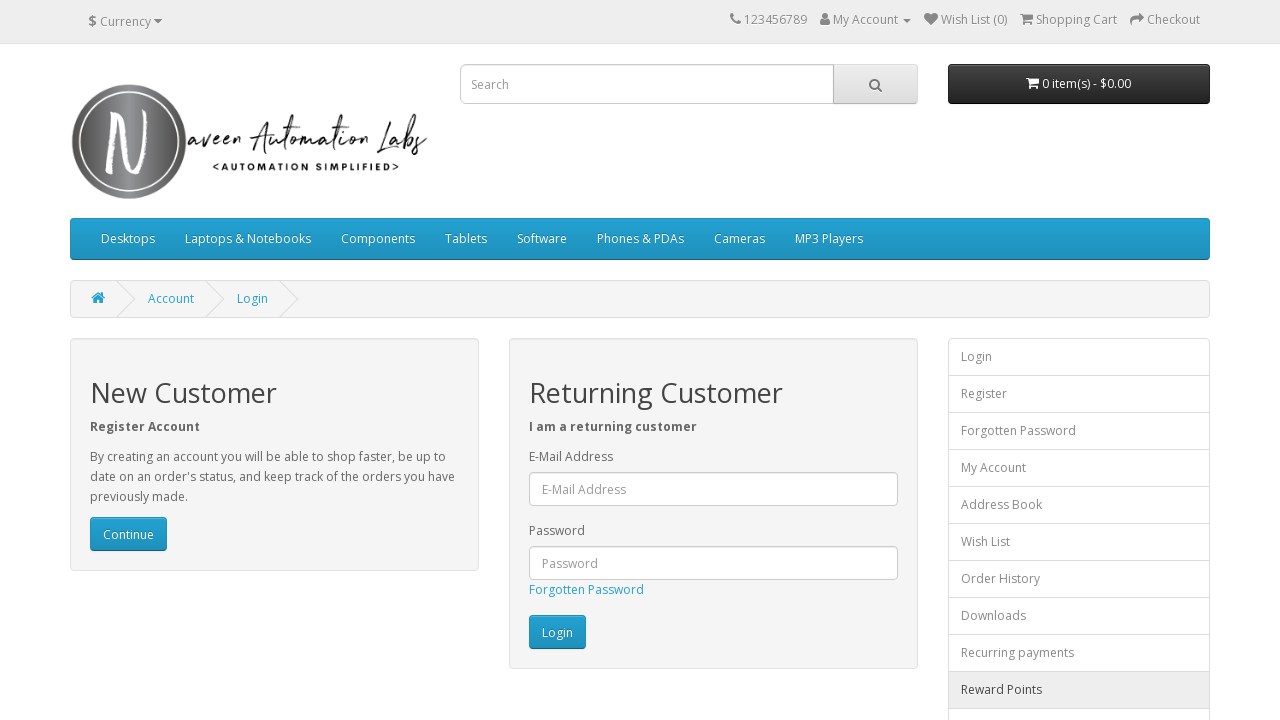

Re-fetched sidebar links to avoid stale element references (iteration 12)
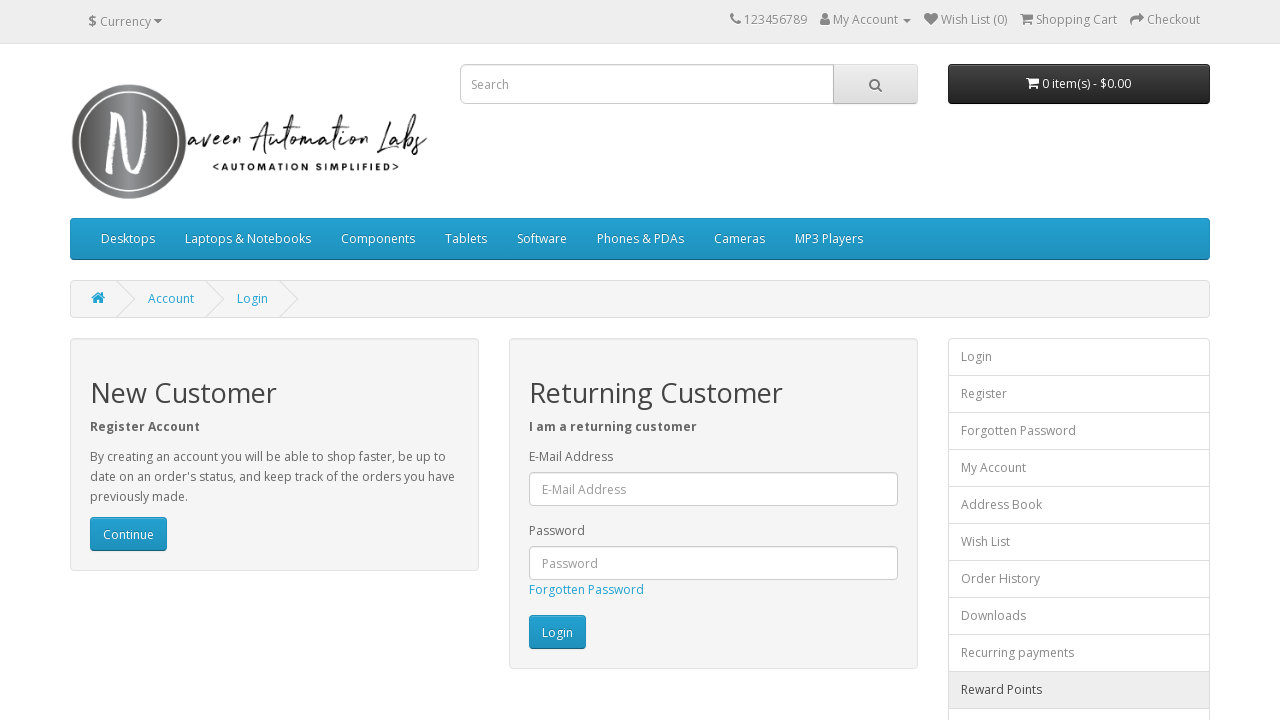

Clicked link #12 in the sidebar menu at (1079, 361) on xpath=//div[@class='list-group']/a >> nth=11
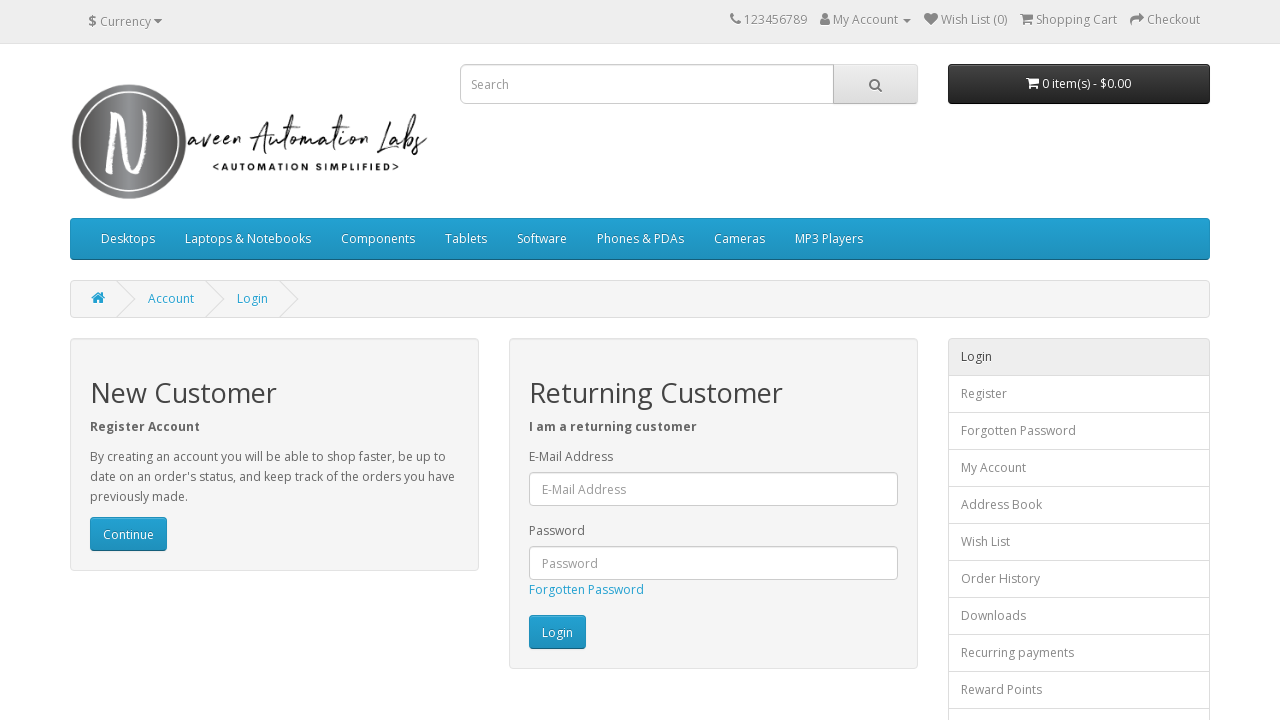

Page loaded after clicking link #12
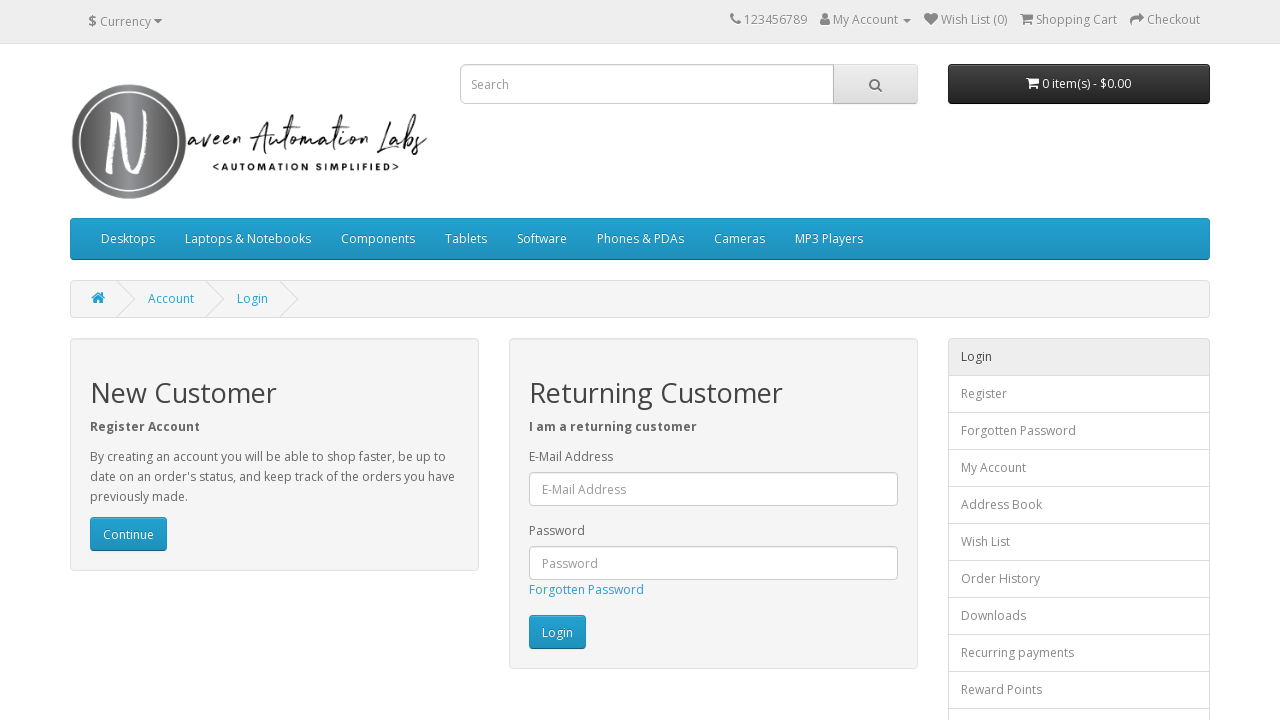

Re-fetched sidebar links to avoid stale element references (iteration 13)
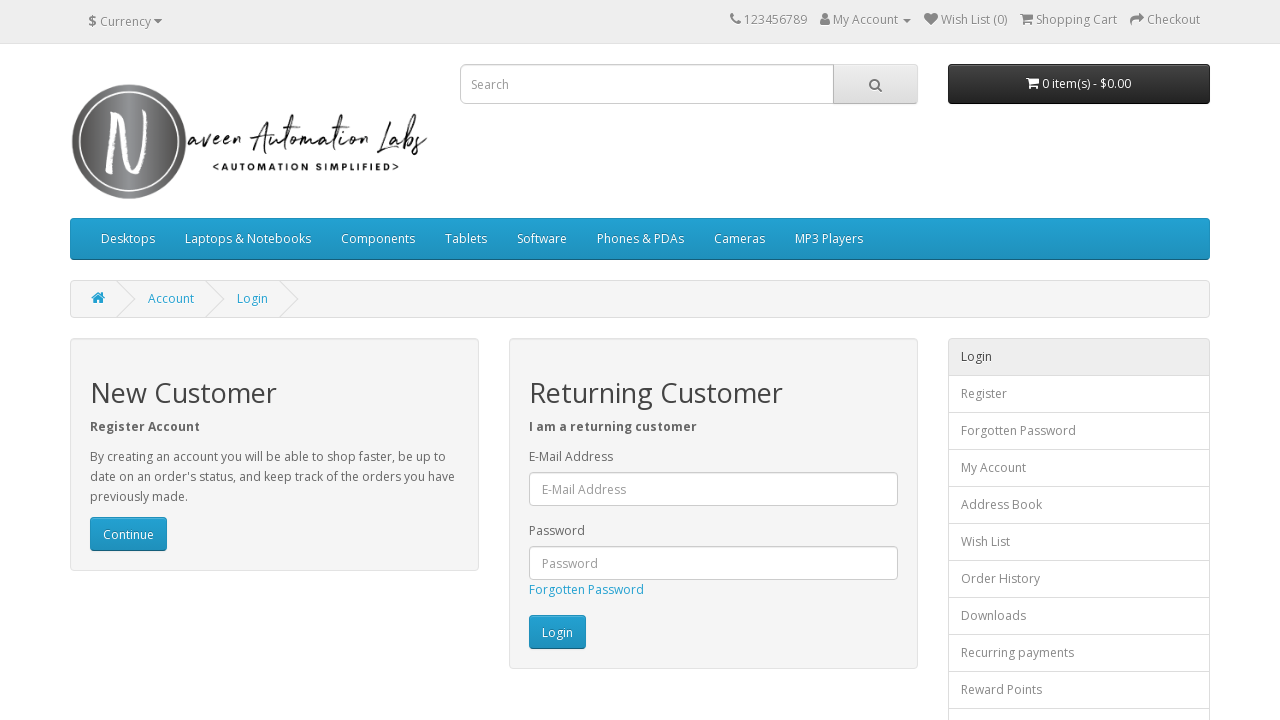

Clicked link #13 in the sidebar menu at (1079, 361) on xpath=//div[@class='list-group']/a >> nth=12
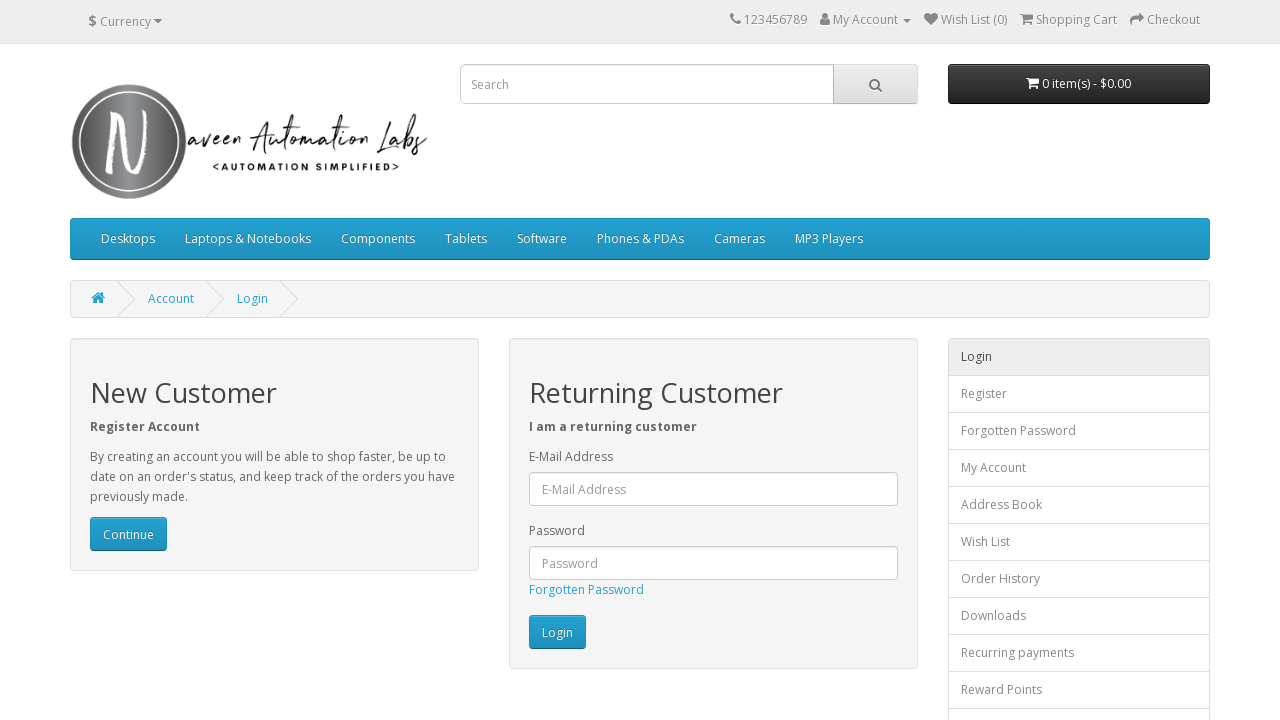

Page loaded after clicking link #13
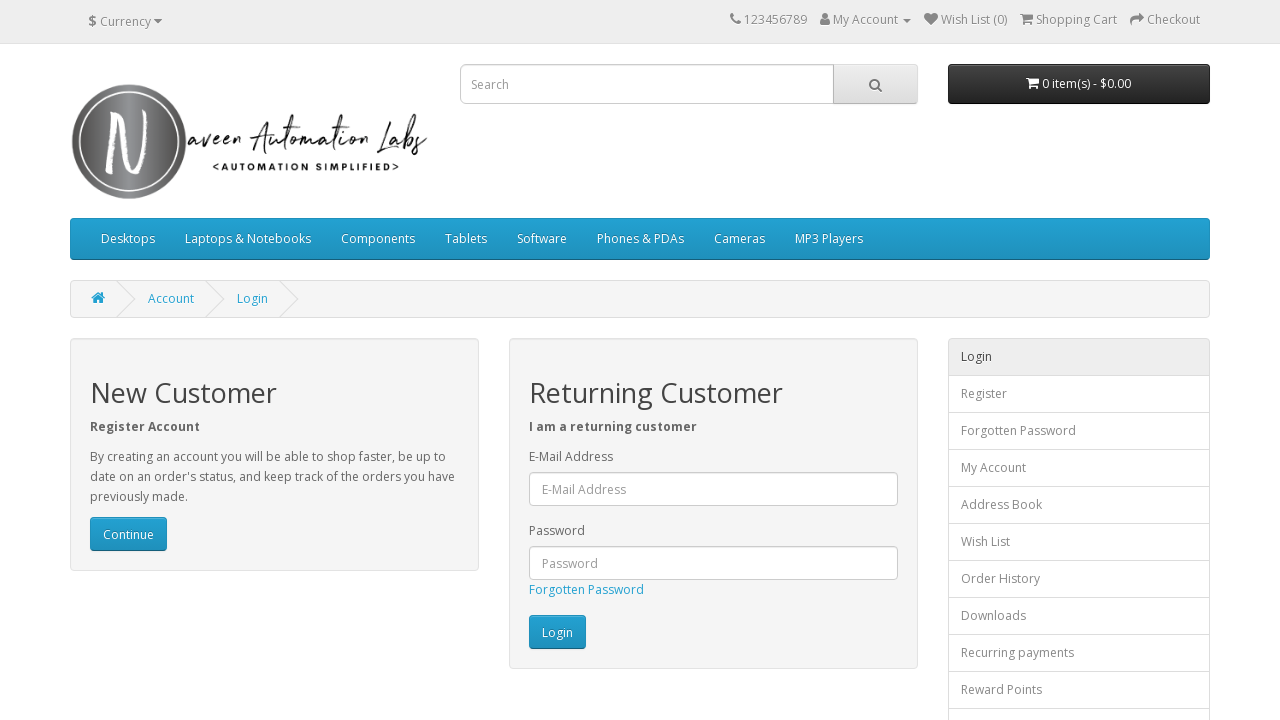

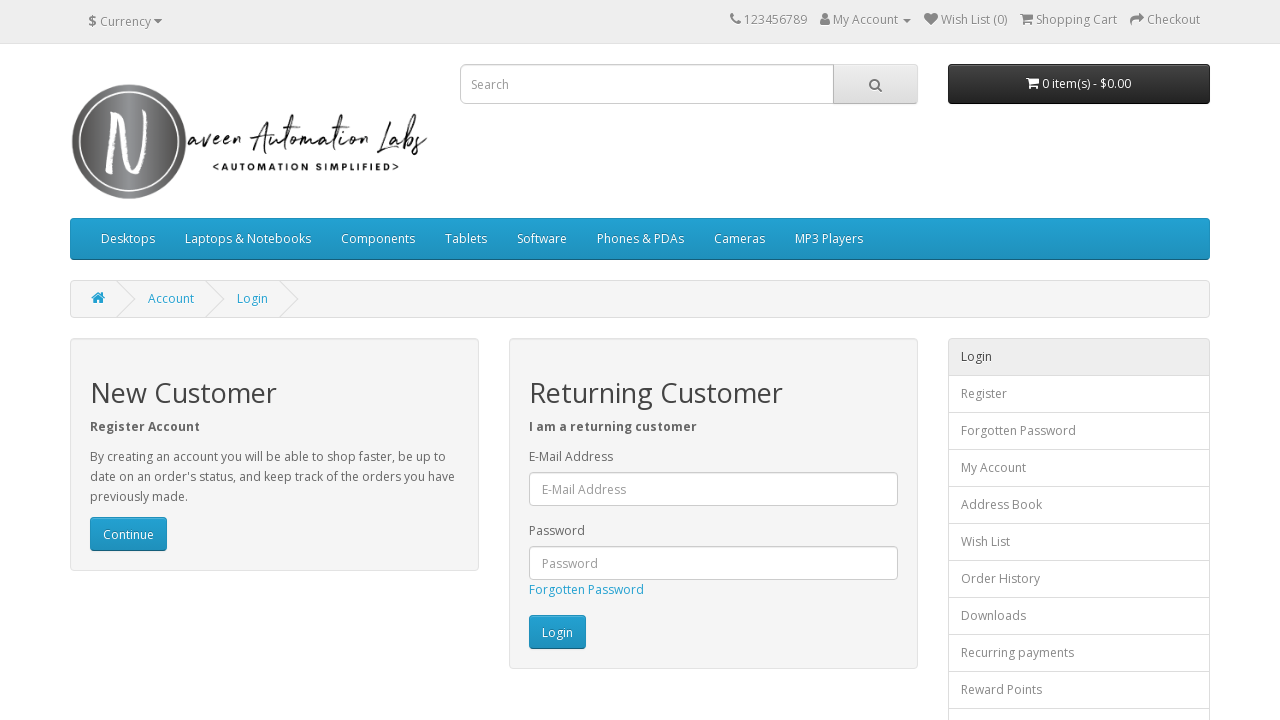